Tests keyboard input functionality by typing 25 random letters into a text area and verifying each keystroke is correctly registered.

Starting URL: https://www.keyboardtester.com/tester.html

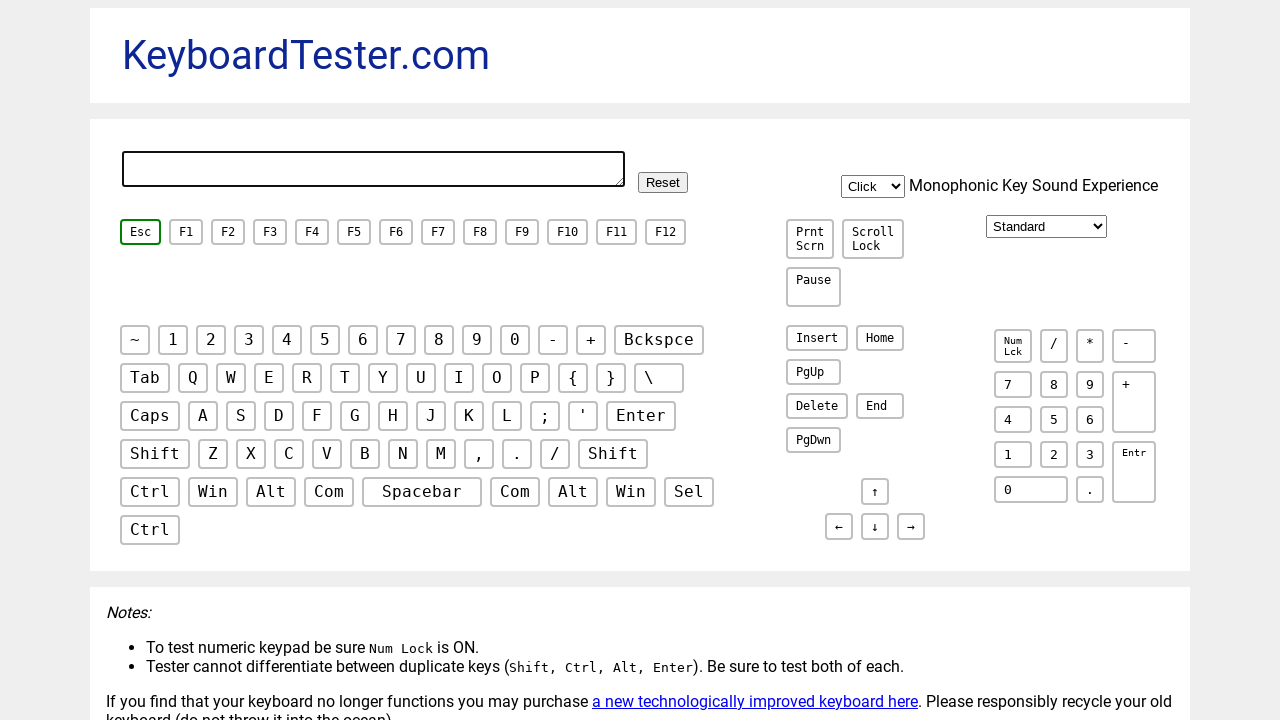

Waited for test area element to be available
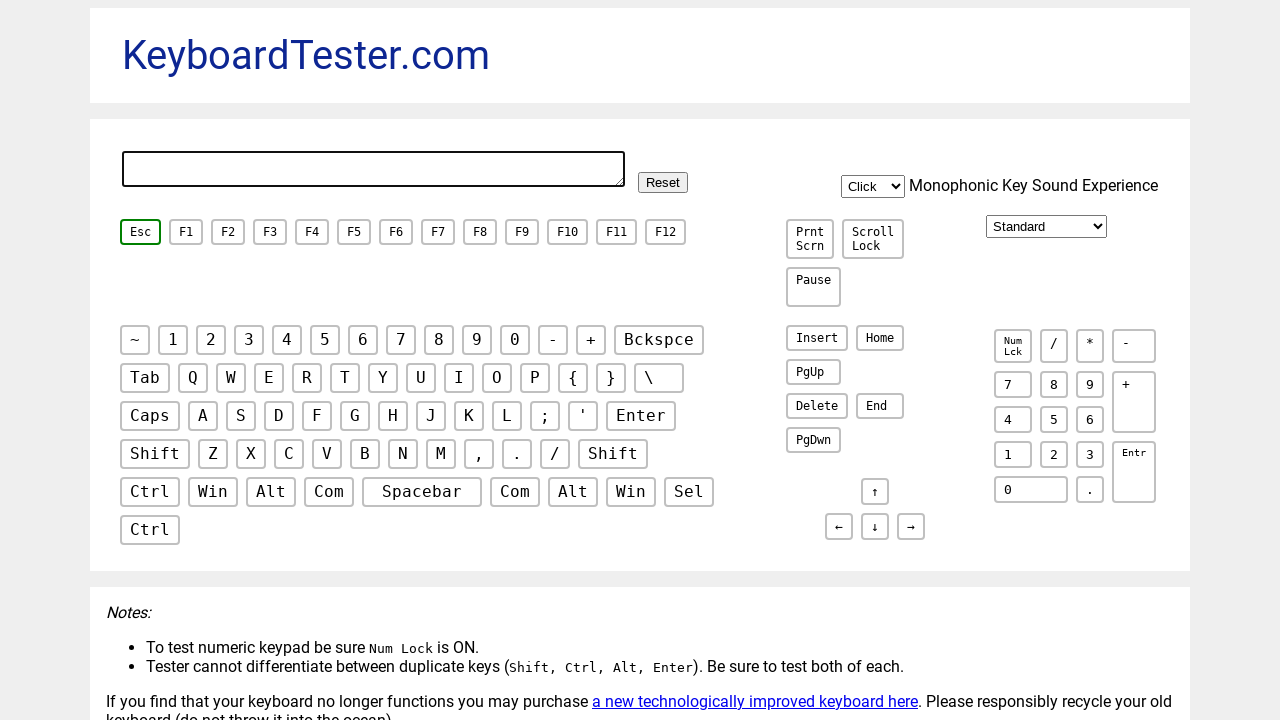

Located the text area element
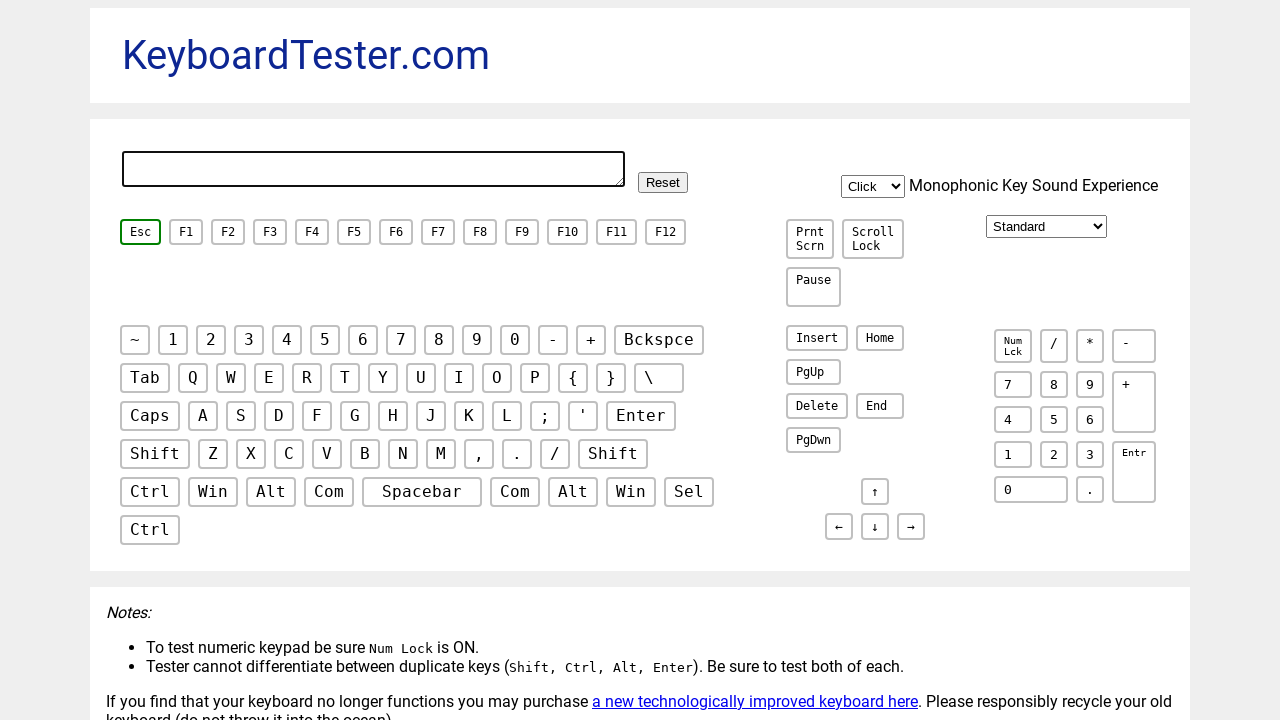

Typed random letter 'O' into text area on #testarea
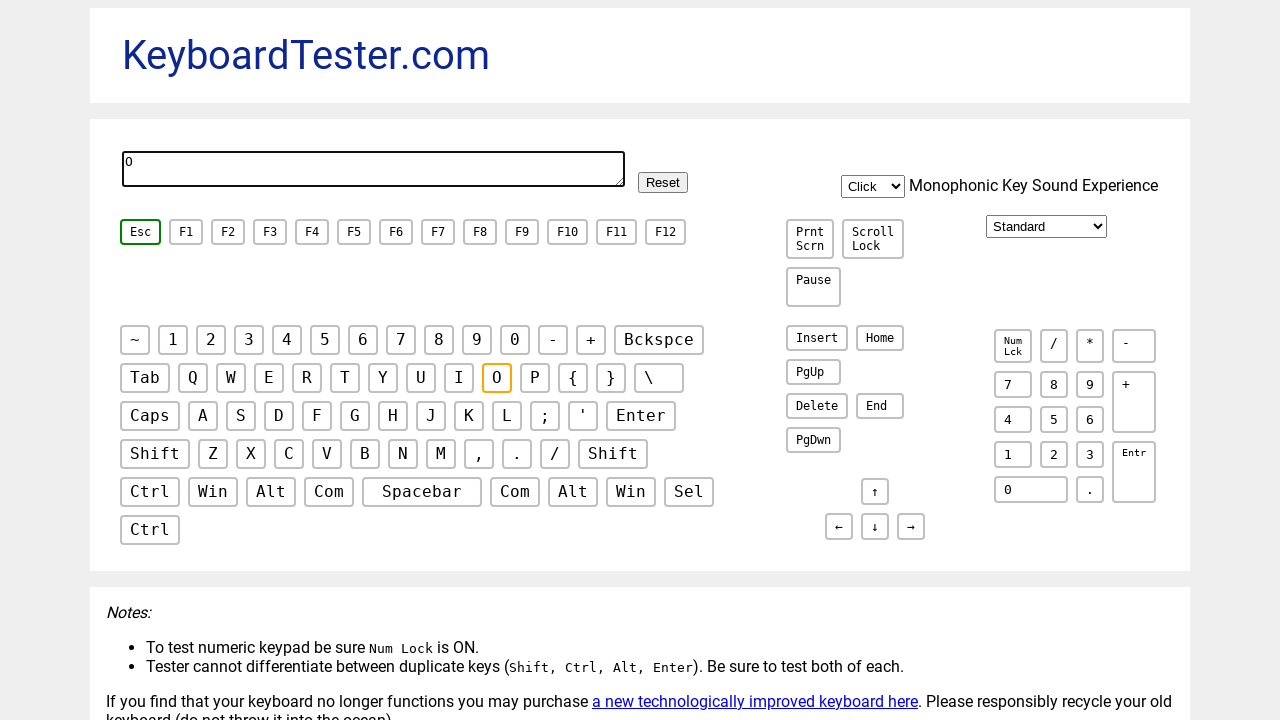

Verified text area content matches expected: 'O'
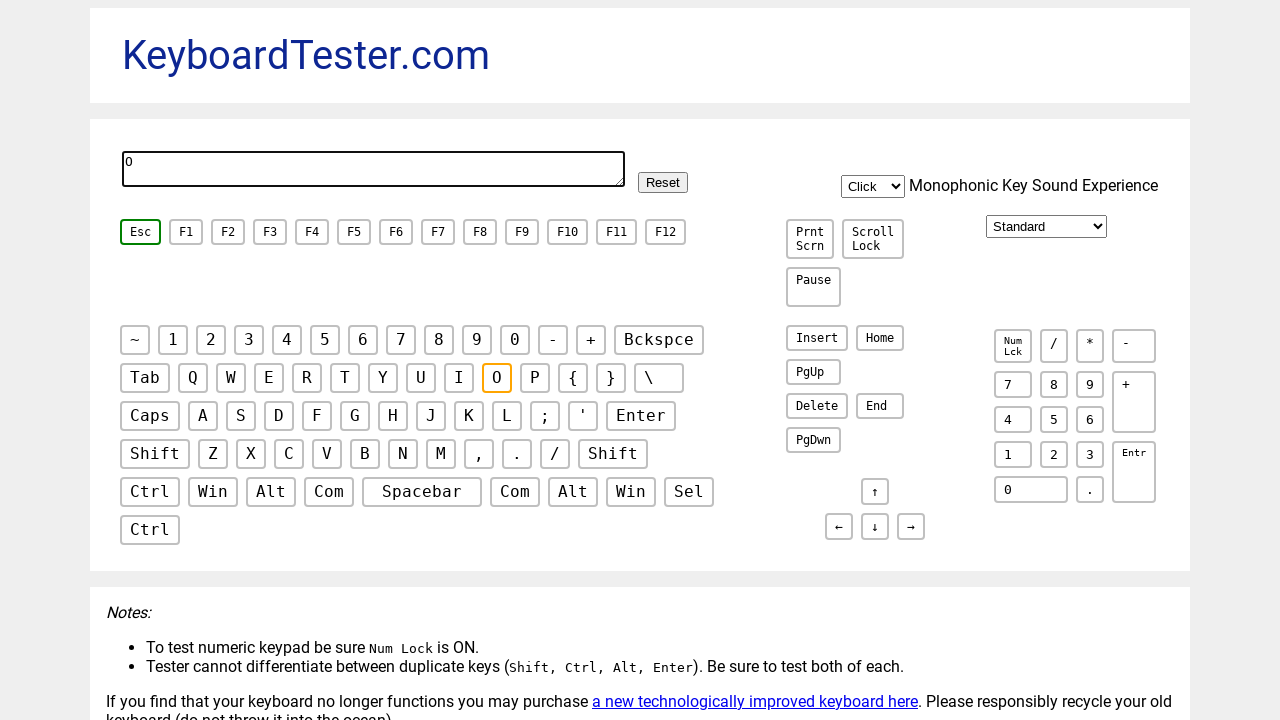

Typed random letter 'I' into text area on #testarea
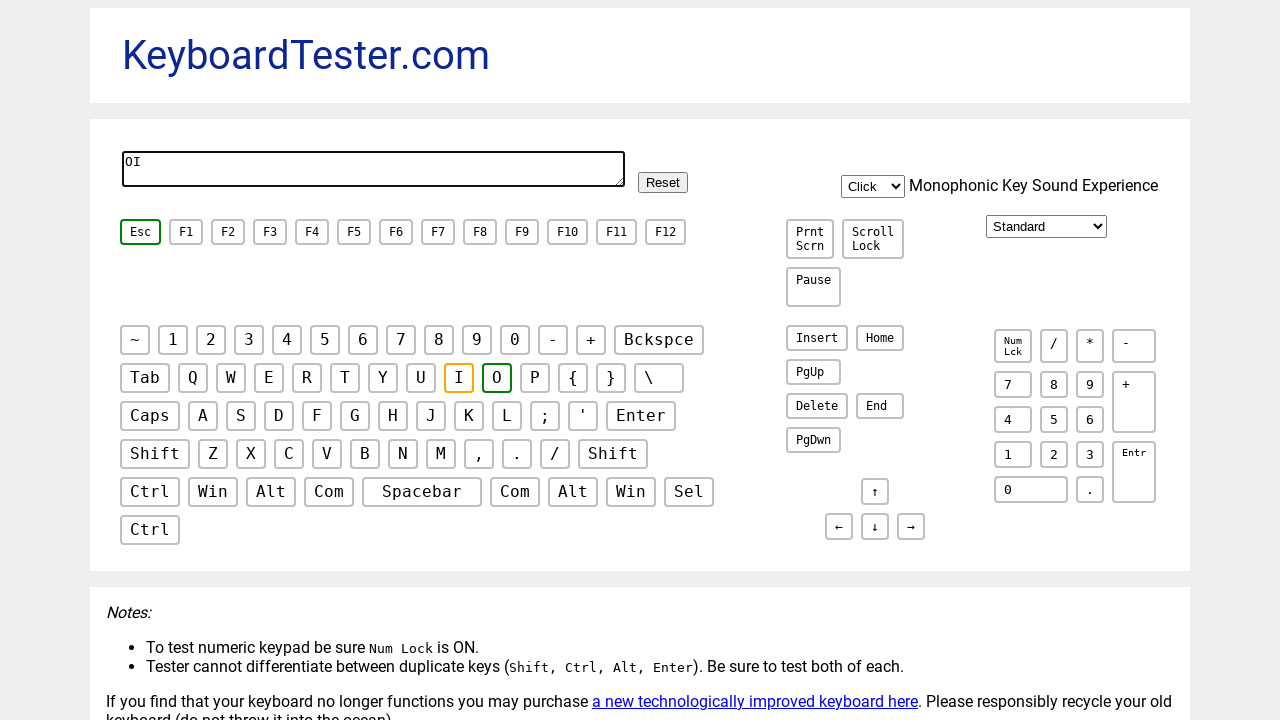

Verified text area content matches expected: 'OI'
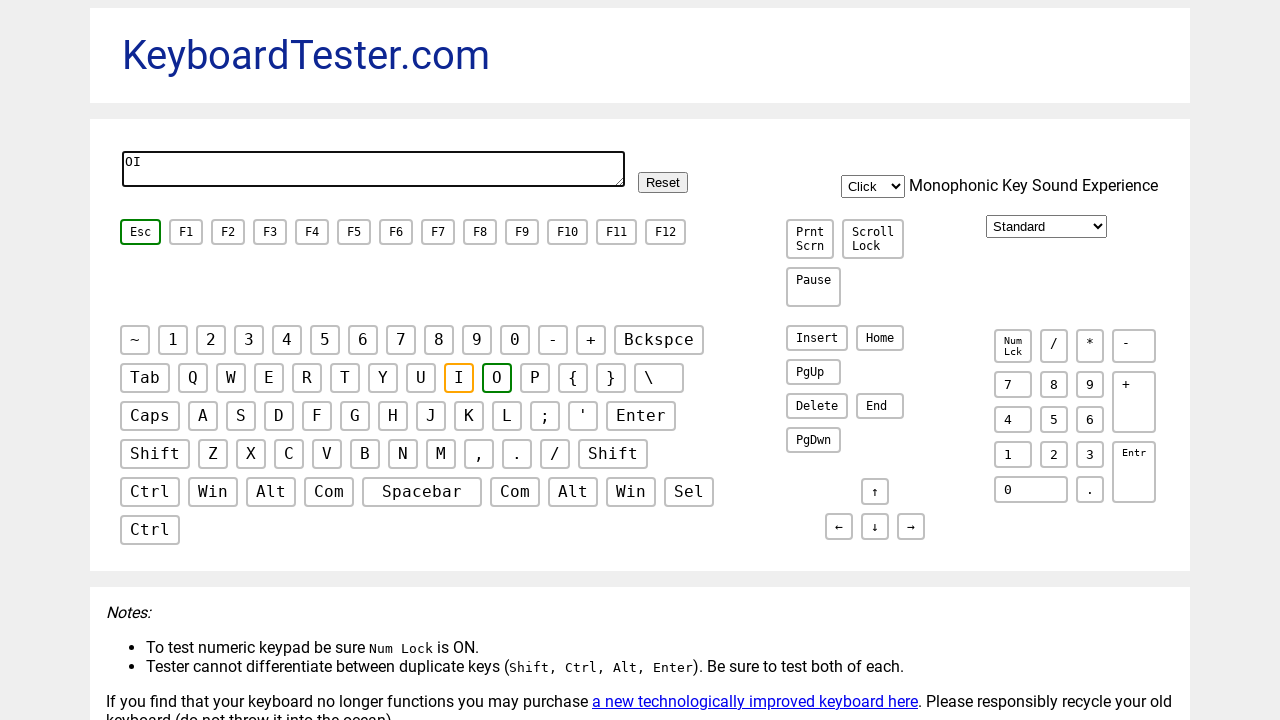

Typed random letter 'A' into text area on #testarea
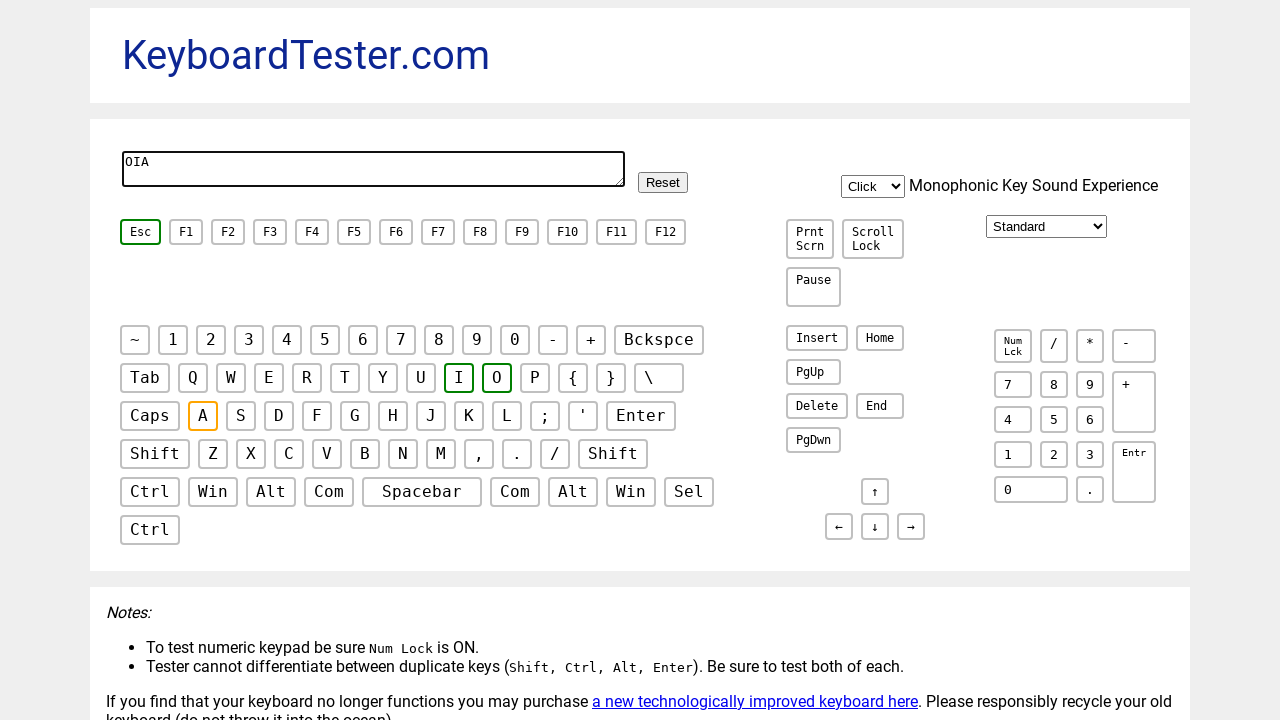

Verified text area content matches expected: 'OIA'
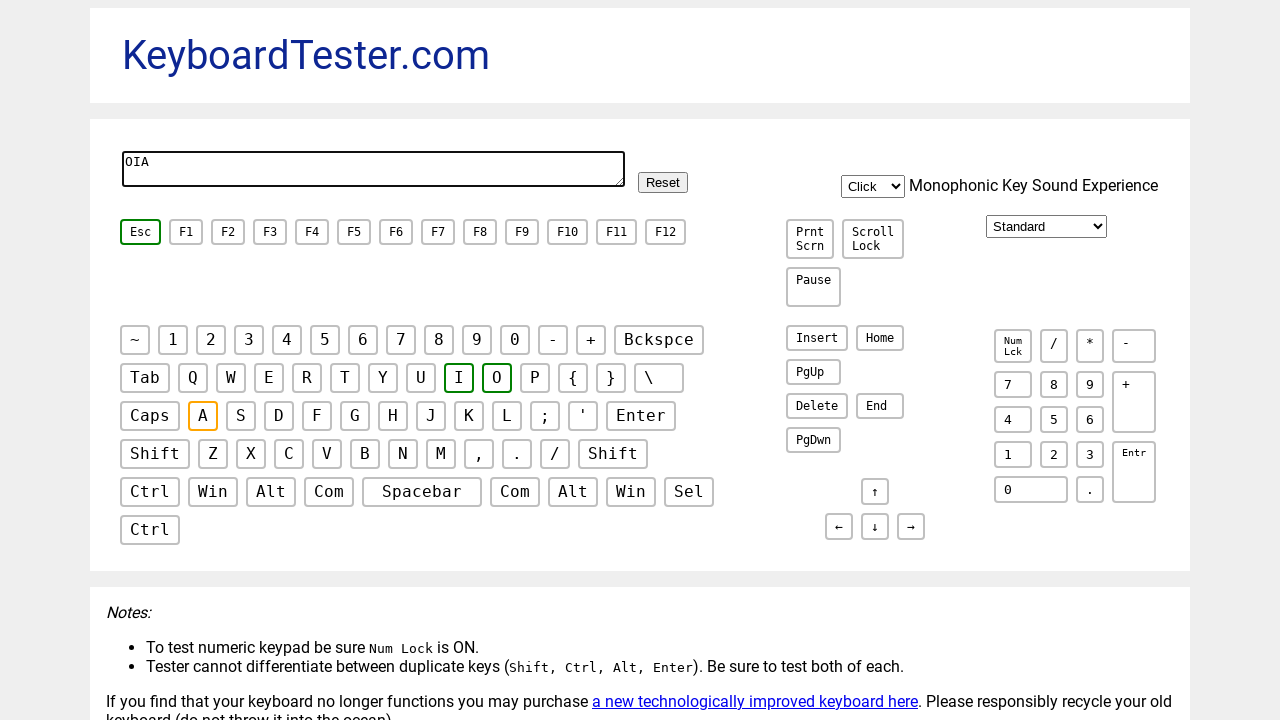

Typed random letter 'Y' into text area on #testarea
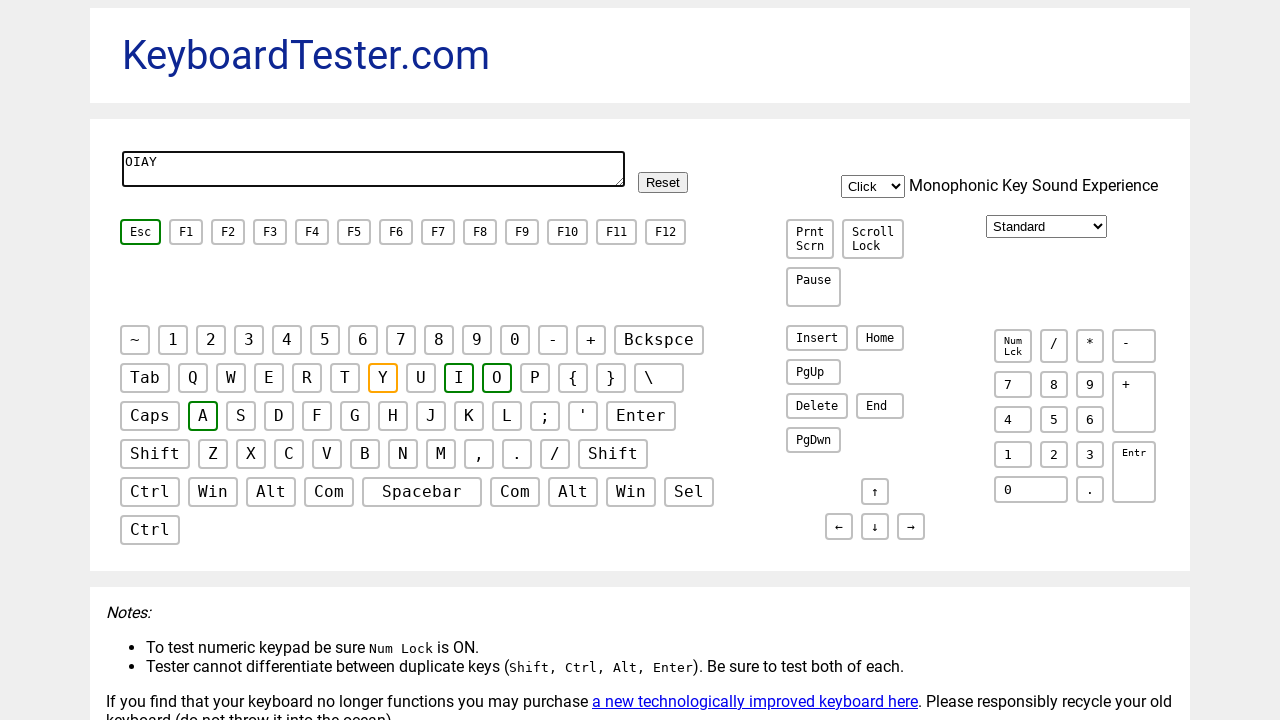

Verified text area content matches expected: 'OIAY'
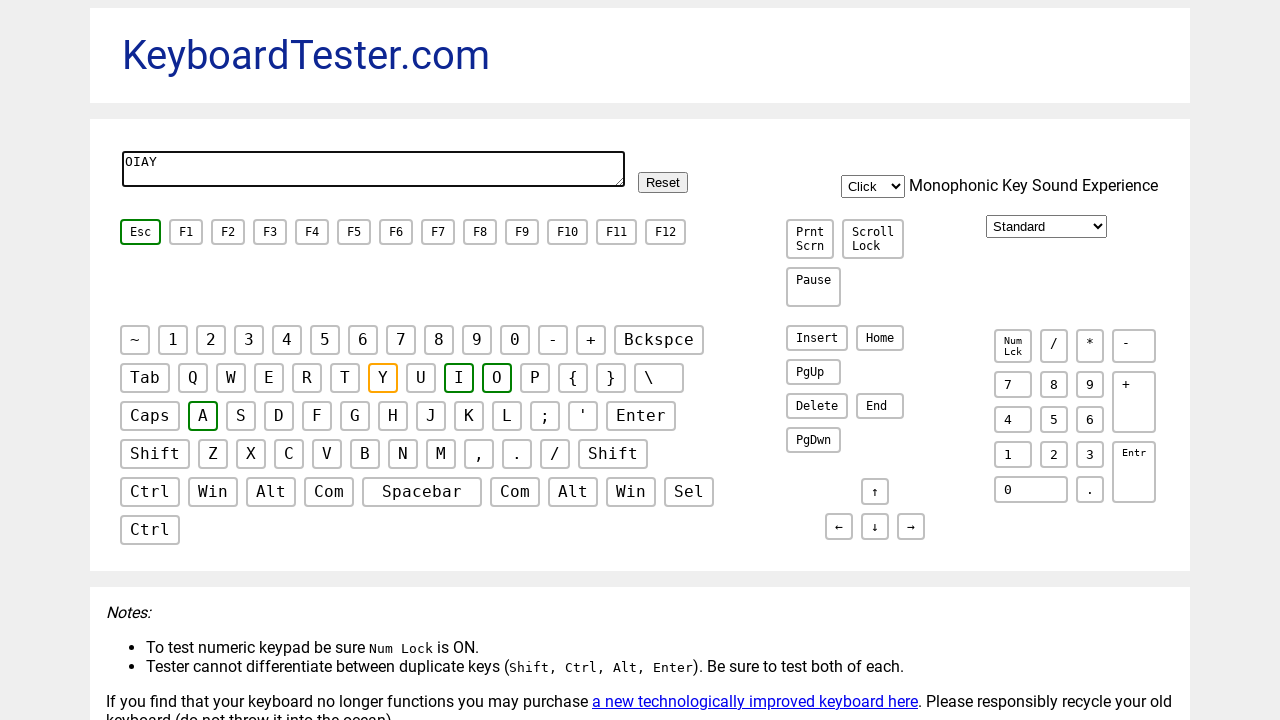

Typed random letter 'V' into text area on #testarea
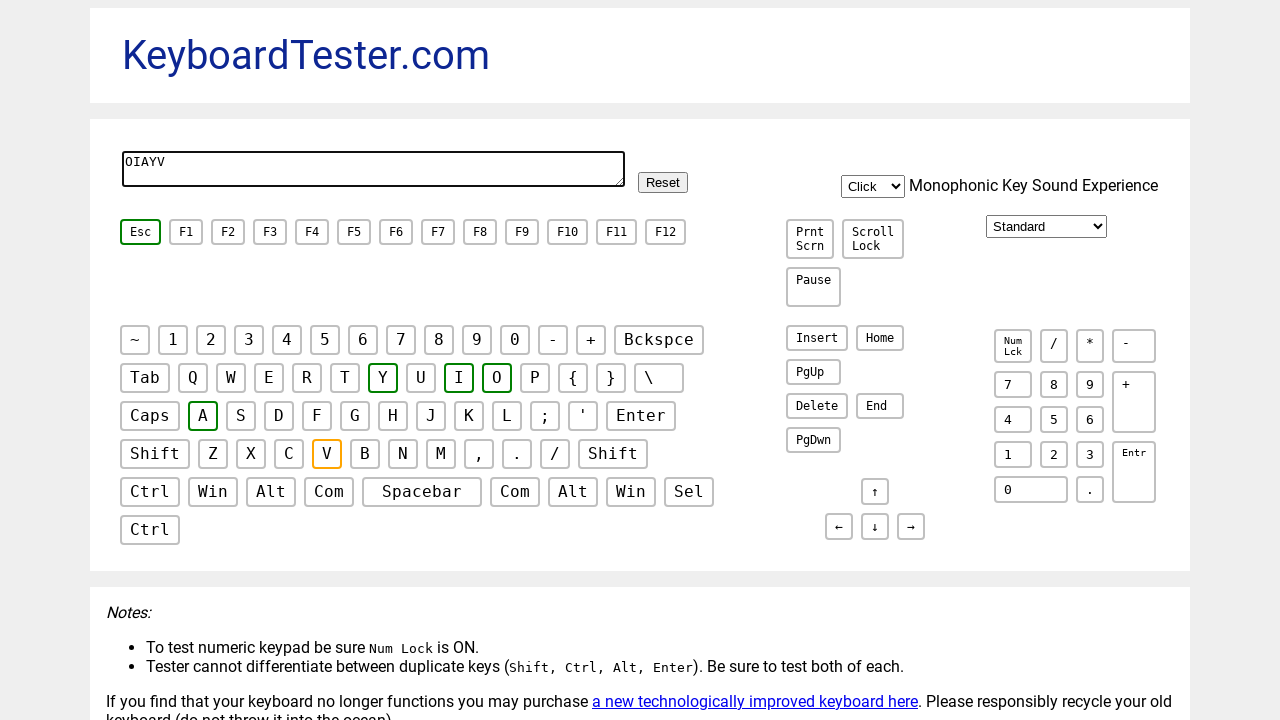

Verified text area content matches expected: 'OIAYV'
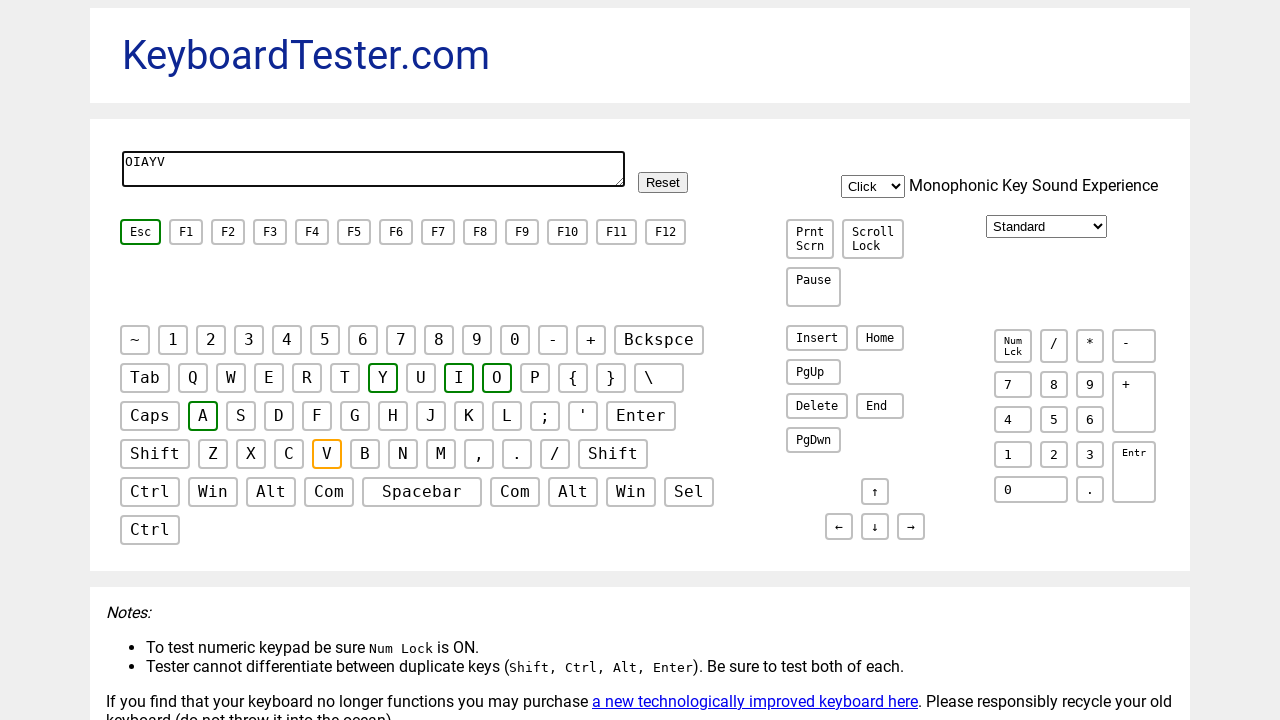

Typed random letter 'o' into text area on #testarea
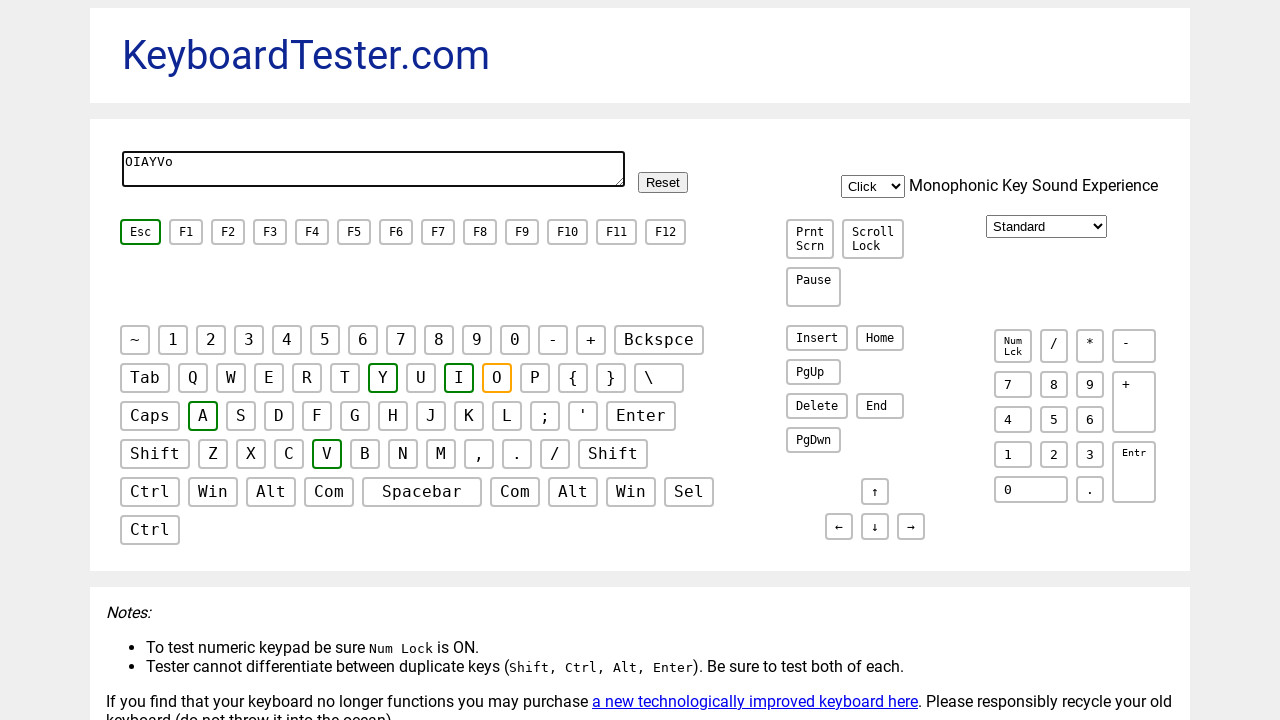

Verified text area content matches expected: 'OIAYVo'
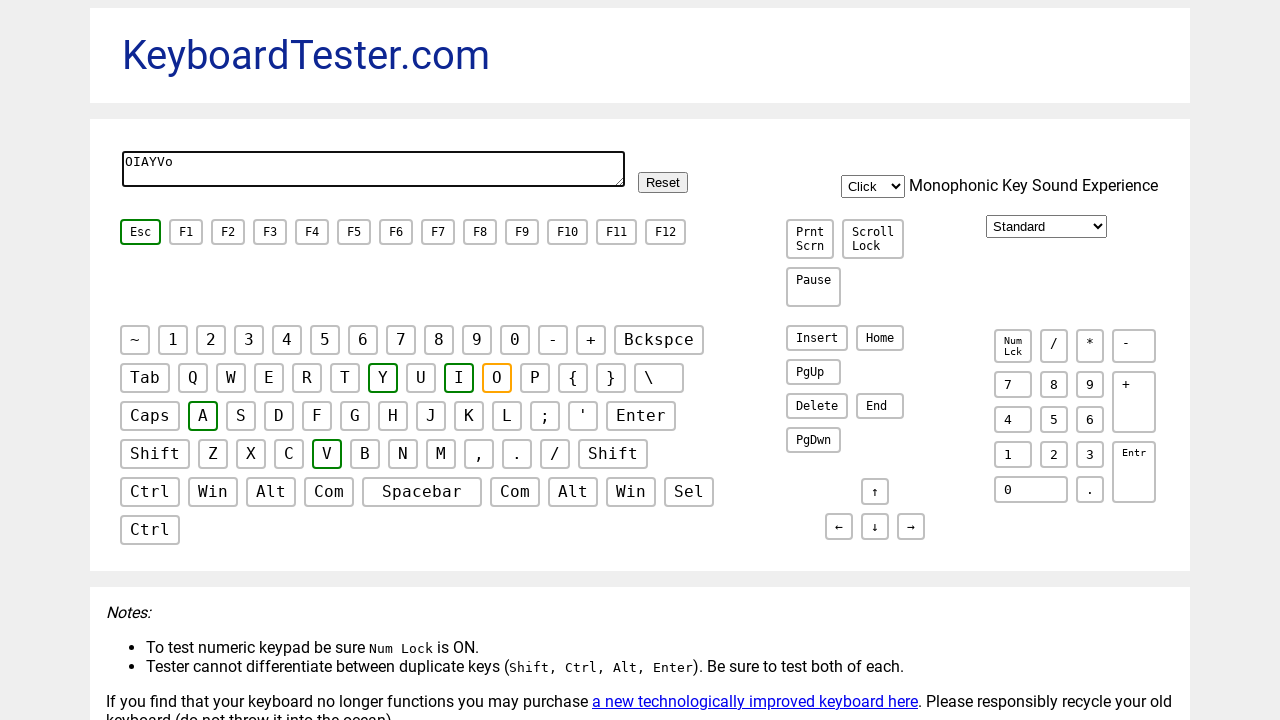

Typed random letter 'W' into text area on #testarea
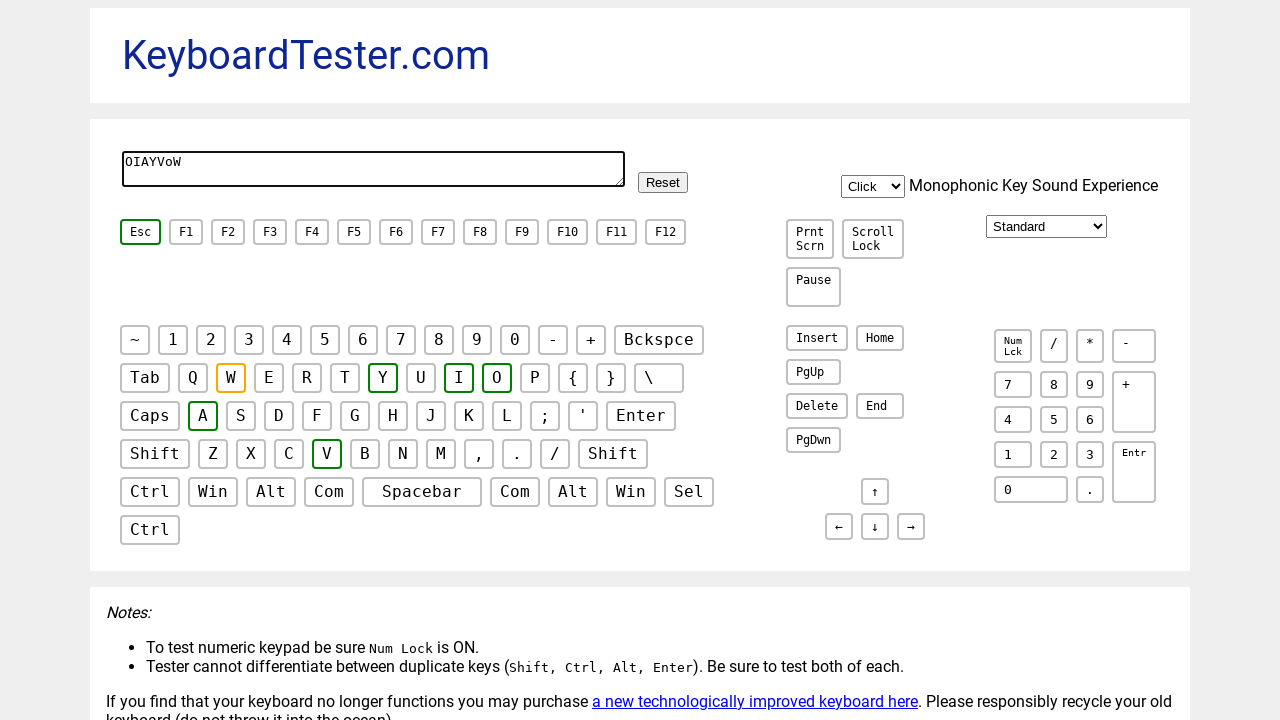

Verified text area content matches expected: 'OIAYVoW'
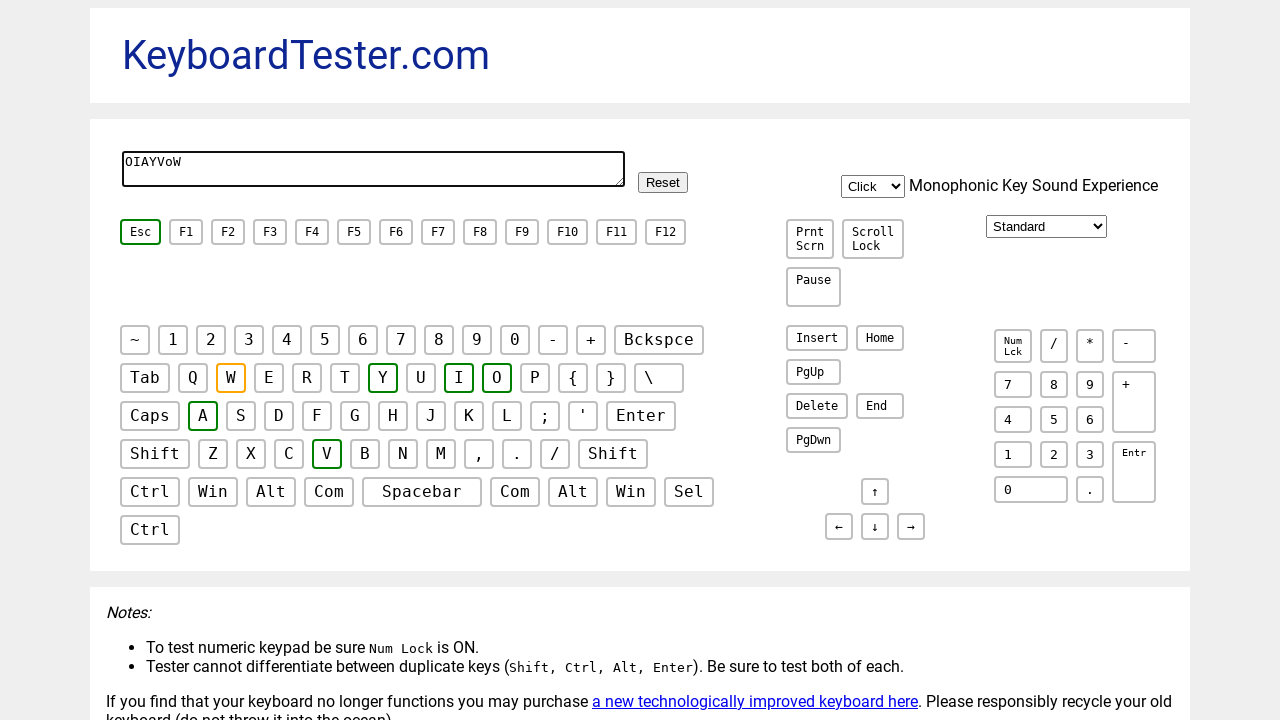

Typed random letter 'D' into text area on #testarea
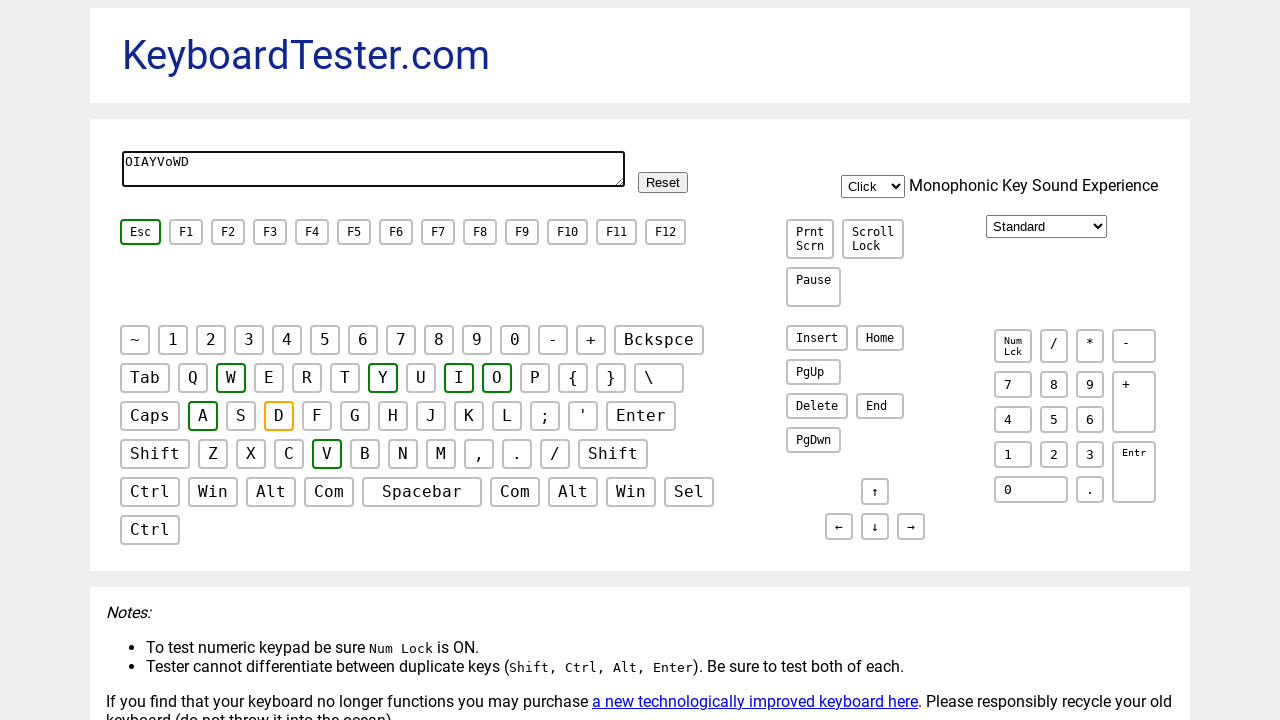

Verified text area content matches expected: 'OIAYVoWD'
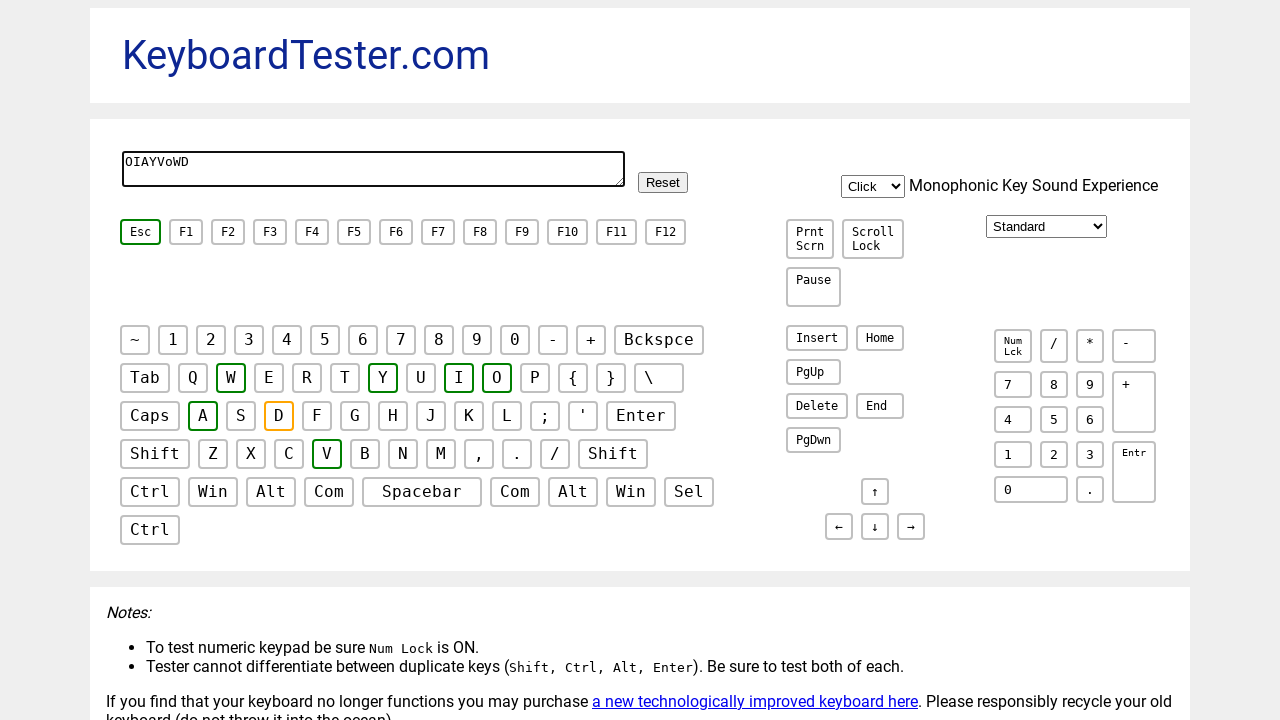

Typed random letter 'u' into text area on #testarea
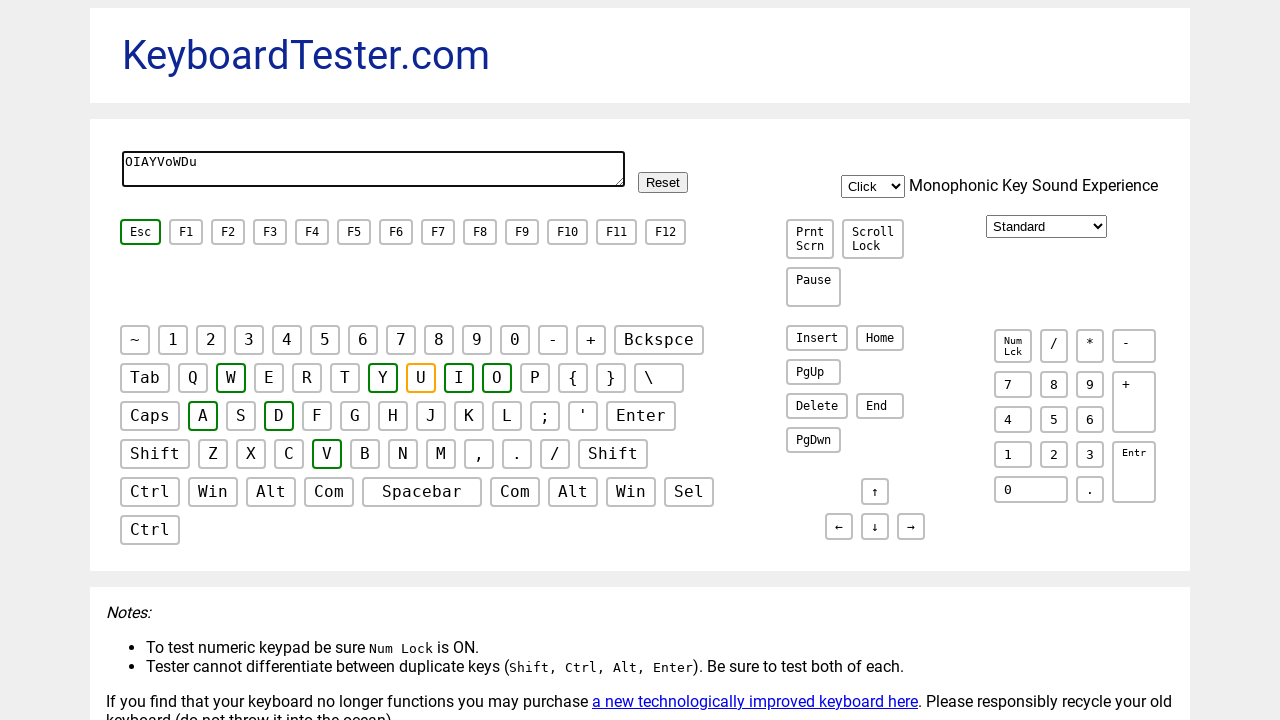

Verified text area content matches expected: 'OIAYVoWDu'
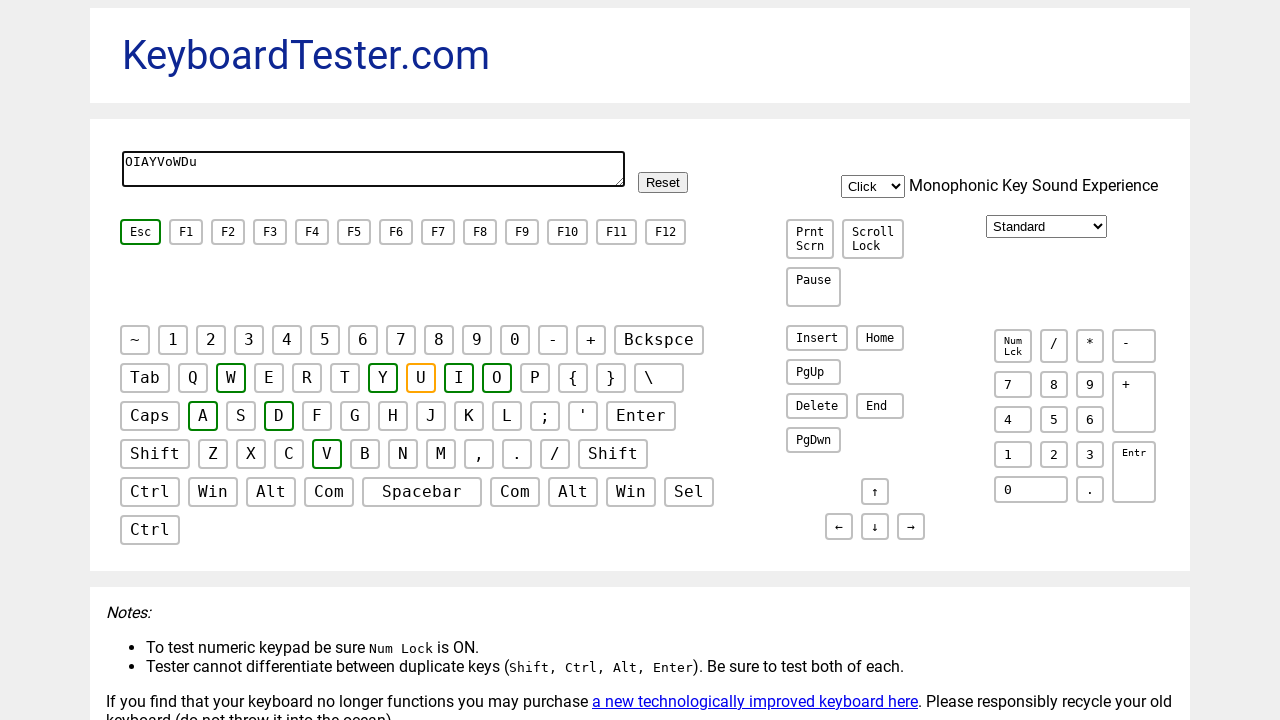

Typed random letter 'G' into text area on #testarea
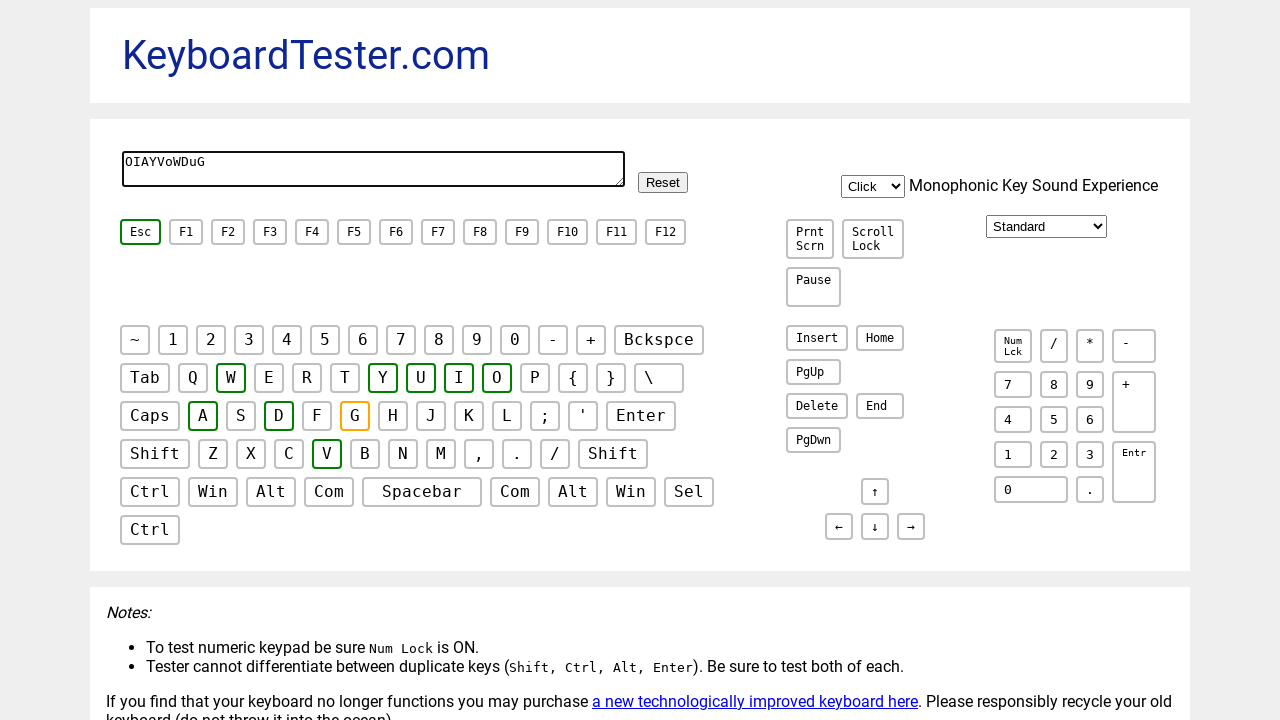

Verified text area content matches expected: 'OIAYVoWDuG'
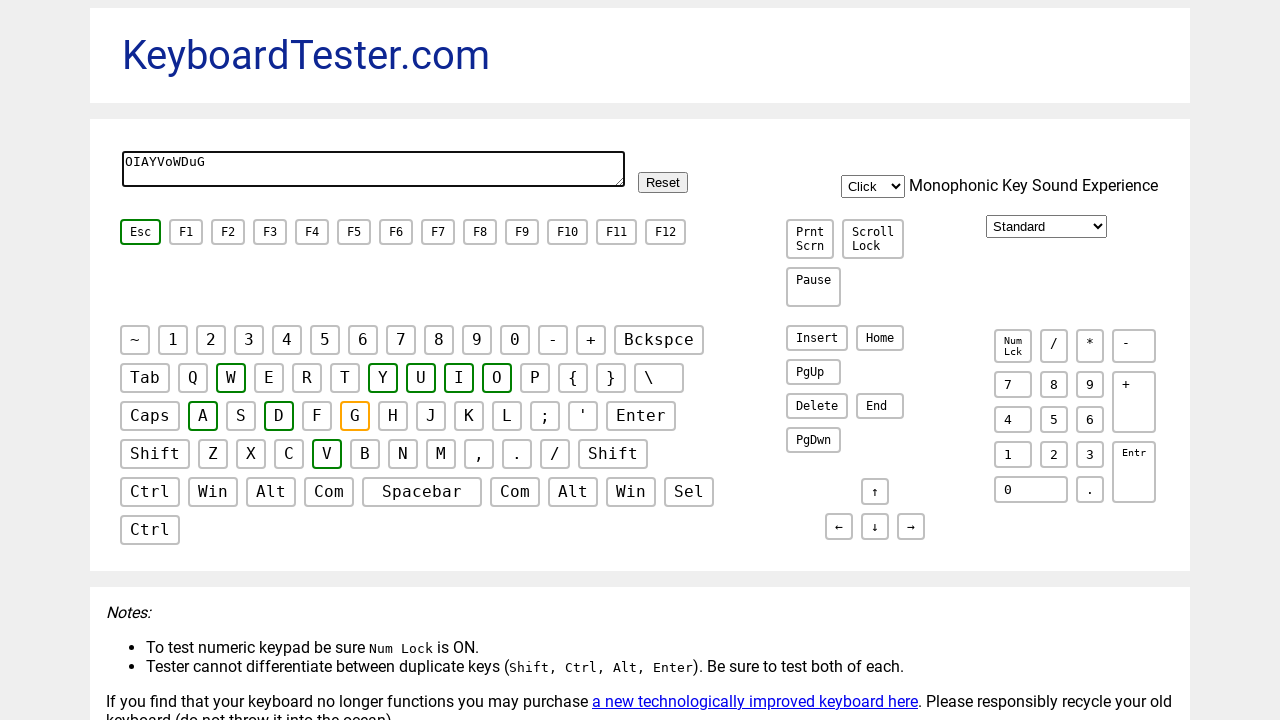

Typed random letter 'i' into text area on #testarea
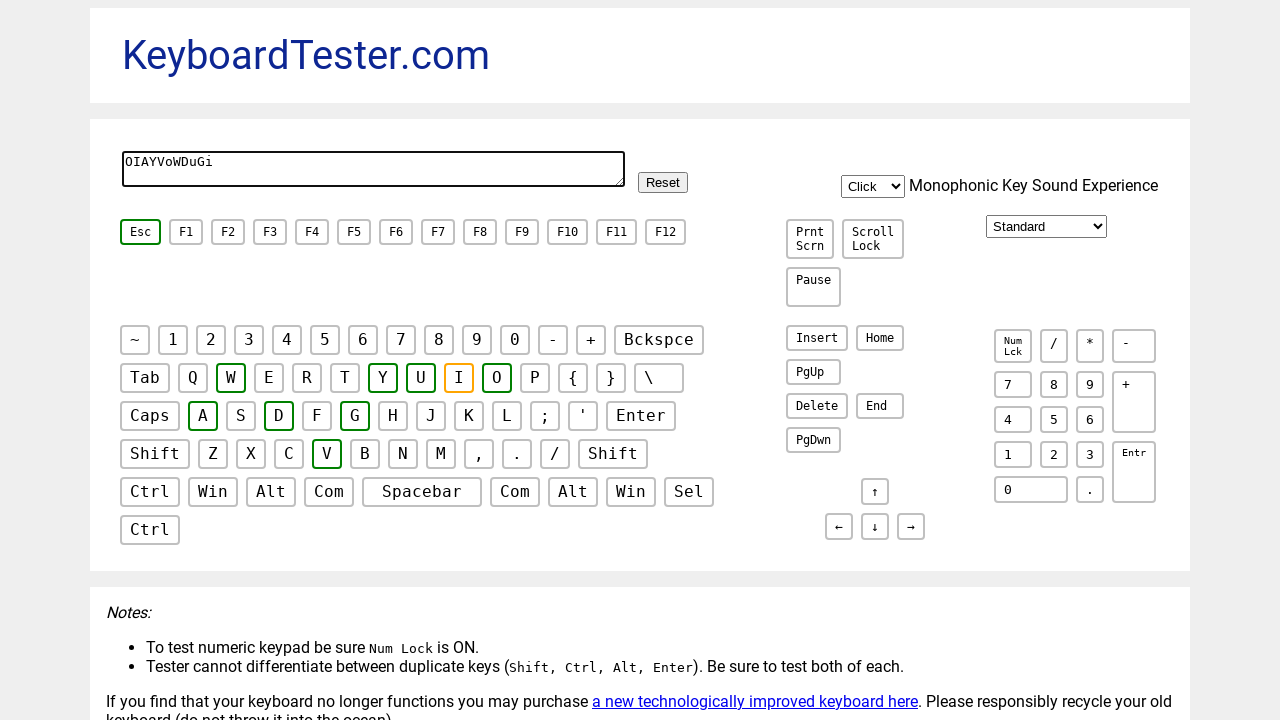

Verified text area content matches expected: 'OIAYVoWDuGi'
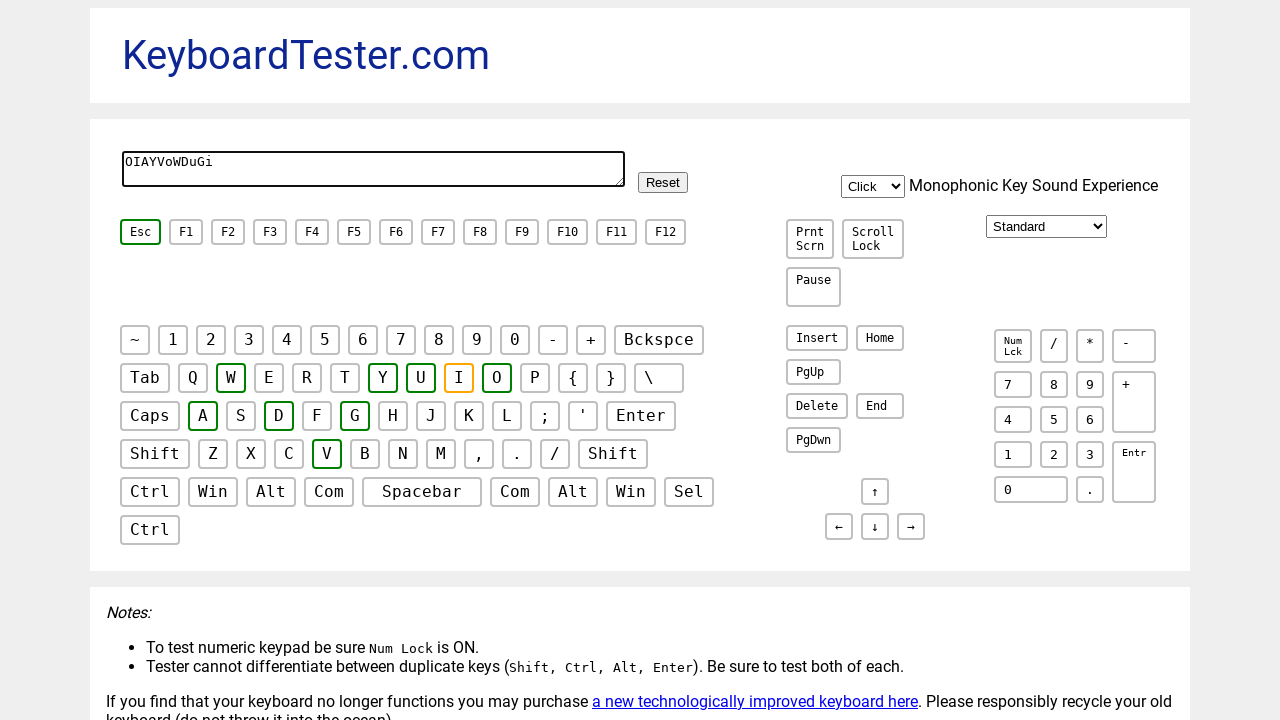

Typed random letter 'm' into text area on #testarea
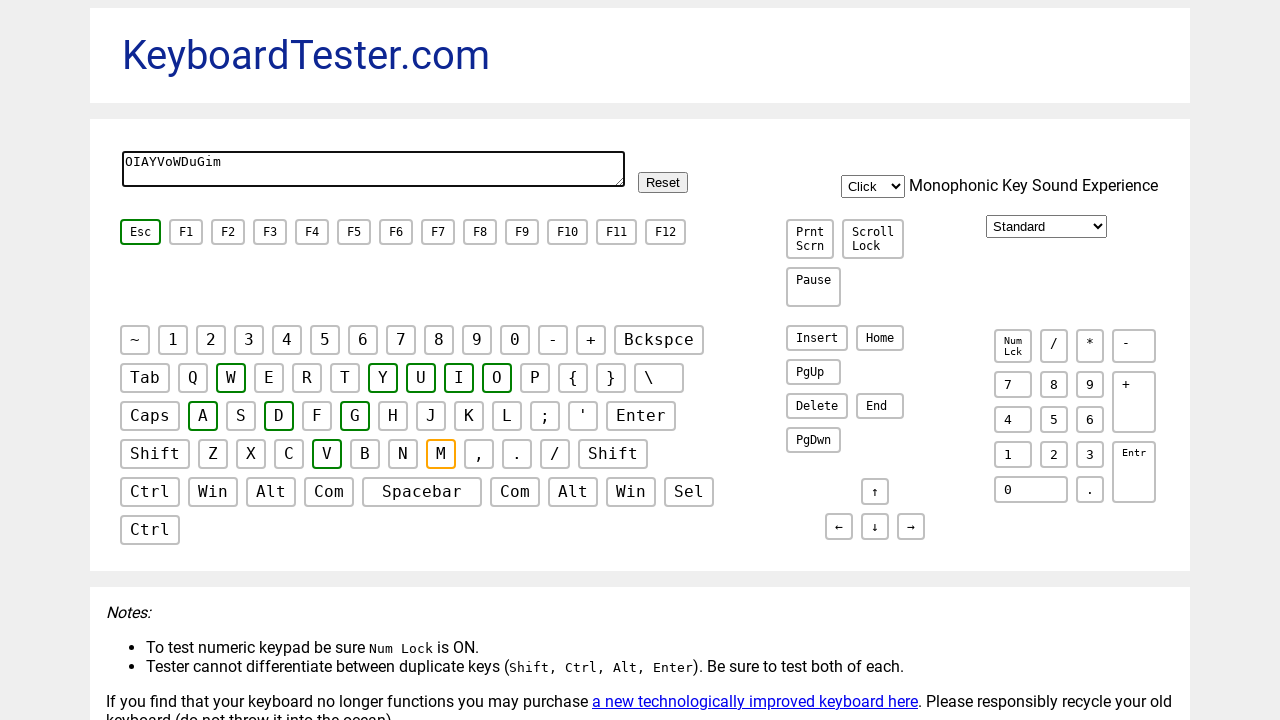

Verified text area content matches expected: 'OIAYVoWDuGim'
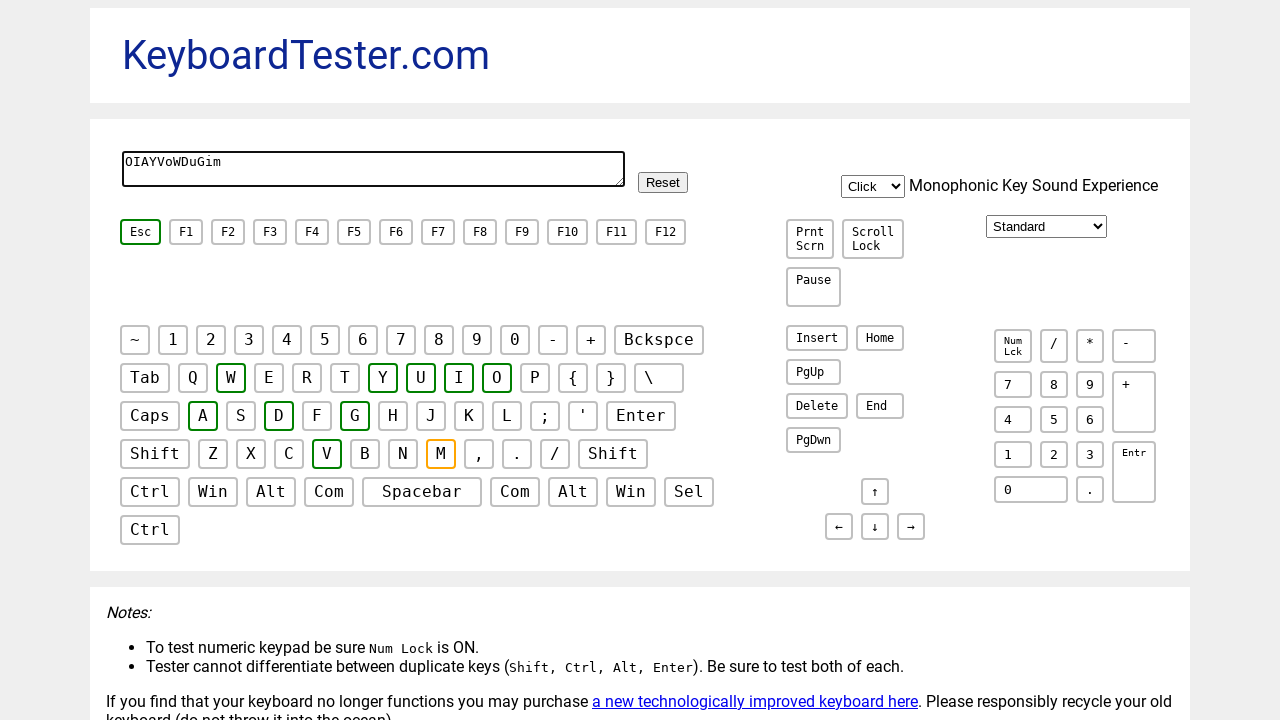

Typed random letter 'P' into text area on #testarea
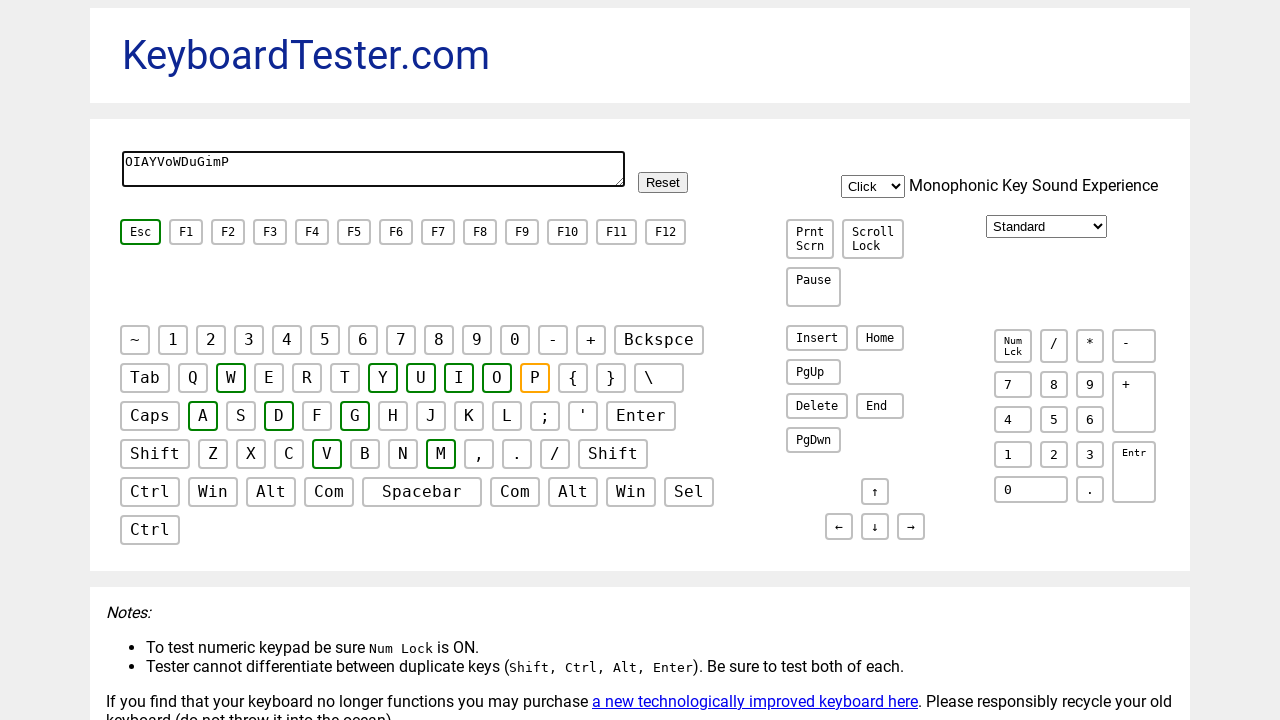

Verified text area content matches expected: 'OIAYVoWDuGimP'
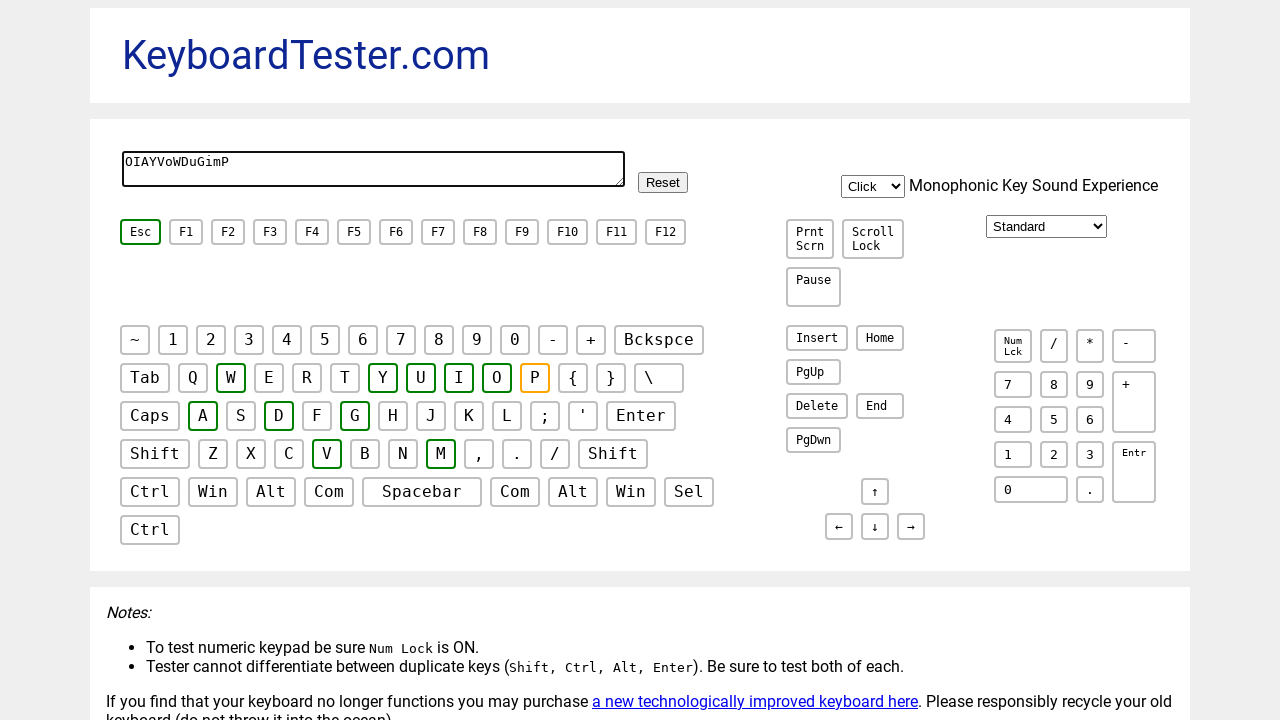

Typed random letter 'e' into text area on #testarea
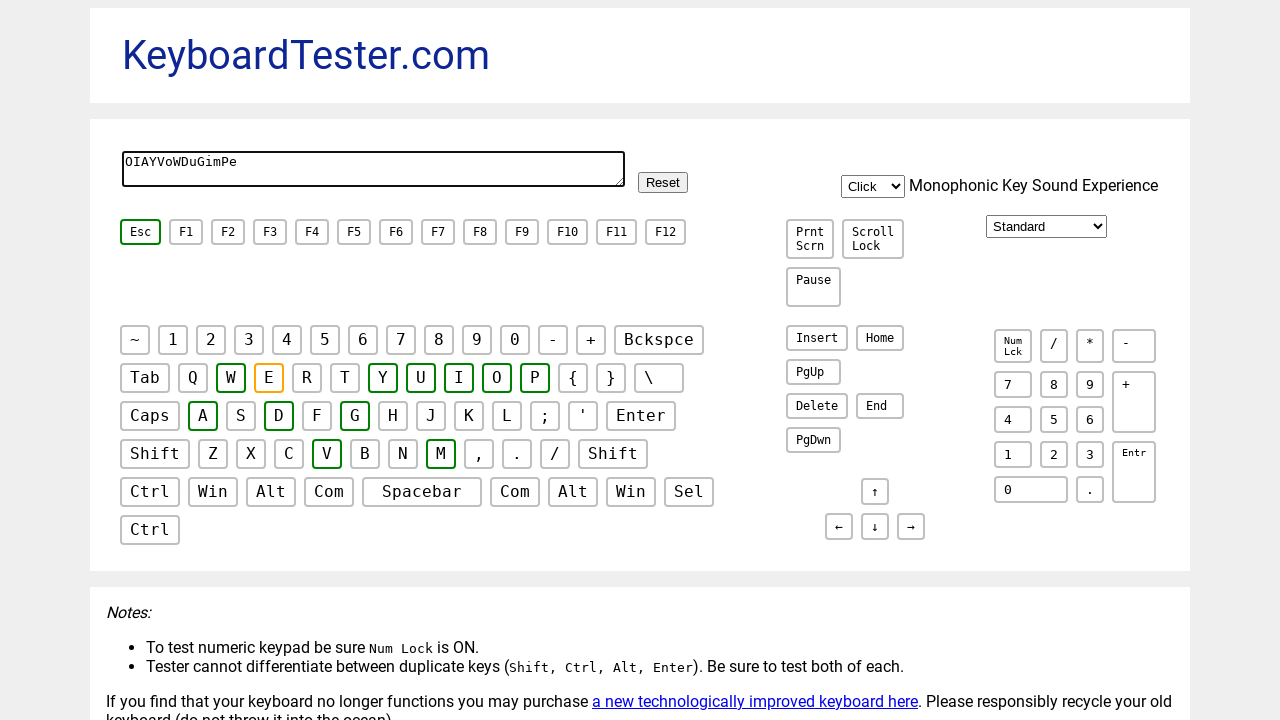

Verified text area content matches expected: 'OIAYVoWDuGimPe'
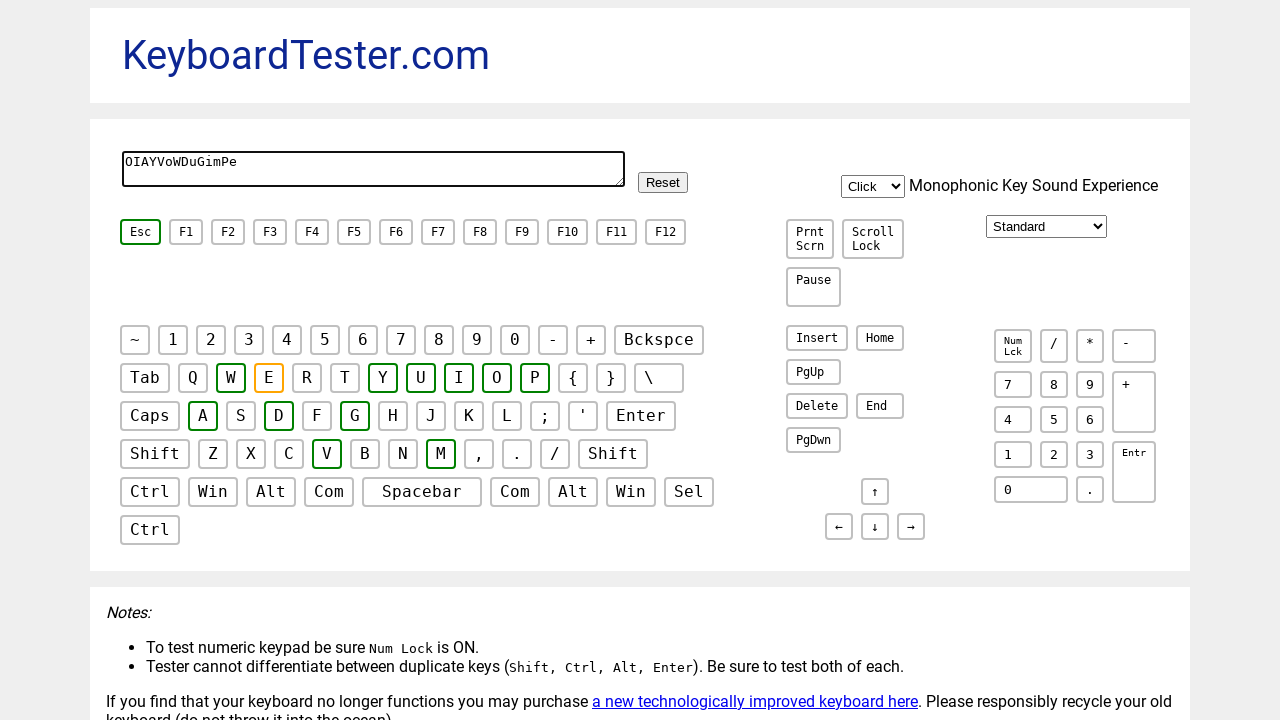

Typed random letter 'L' into text area on #testarea
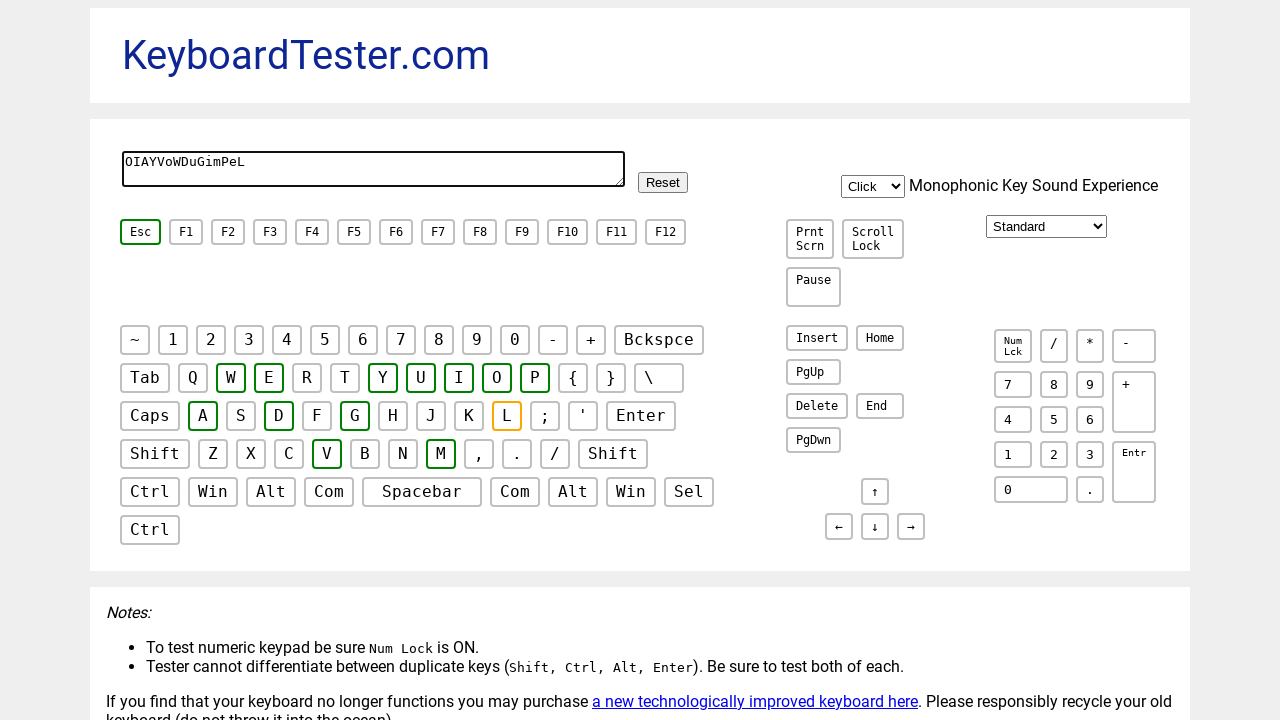

Verified text area content matches expected: 'OIAYVoWDuGimPeL'
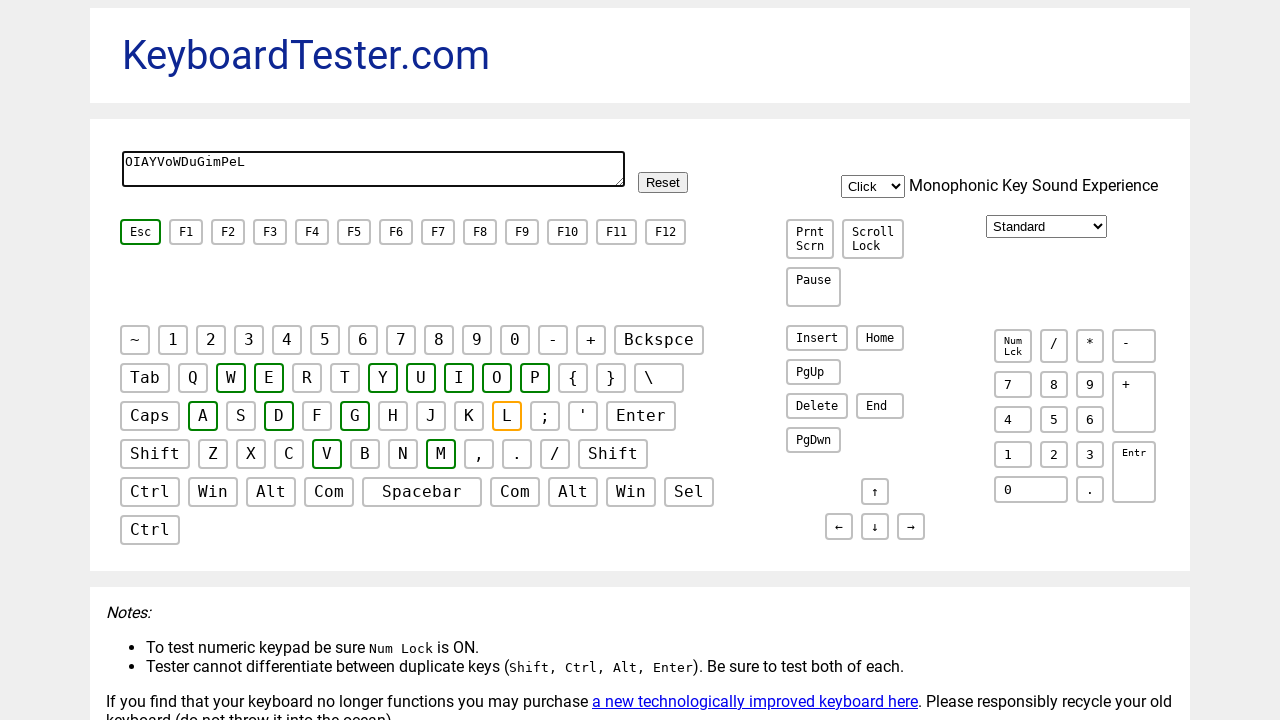

Typed random letter 'R' into text area on #testarea
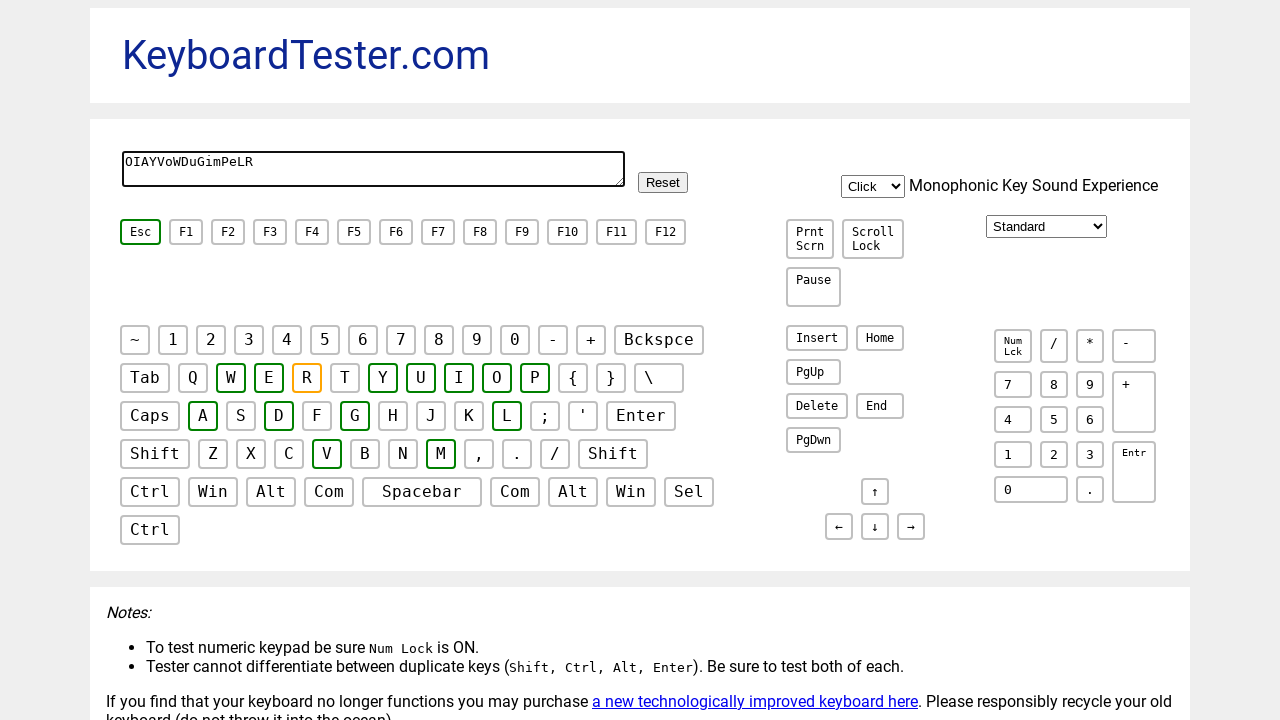

Verified text area content matches expected: 'OIAYVoWDuGimPeLR'
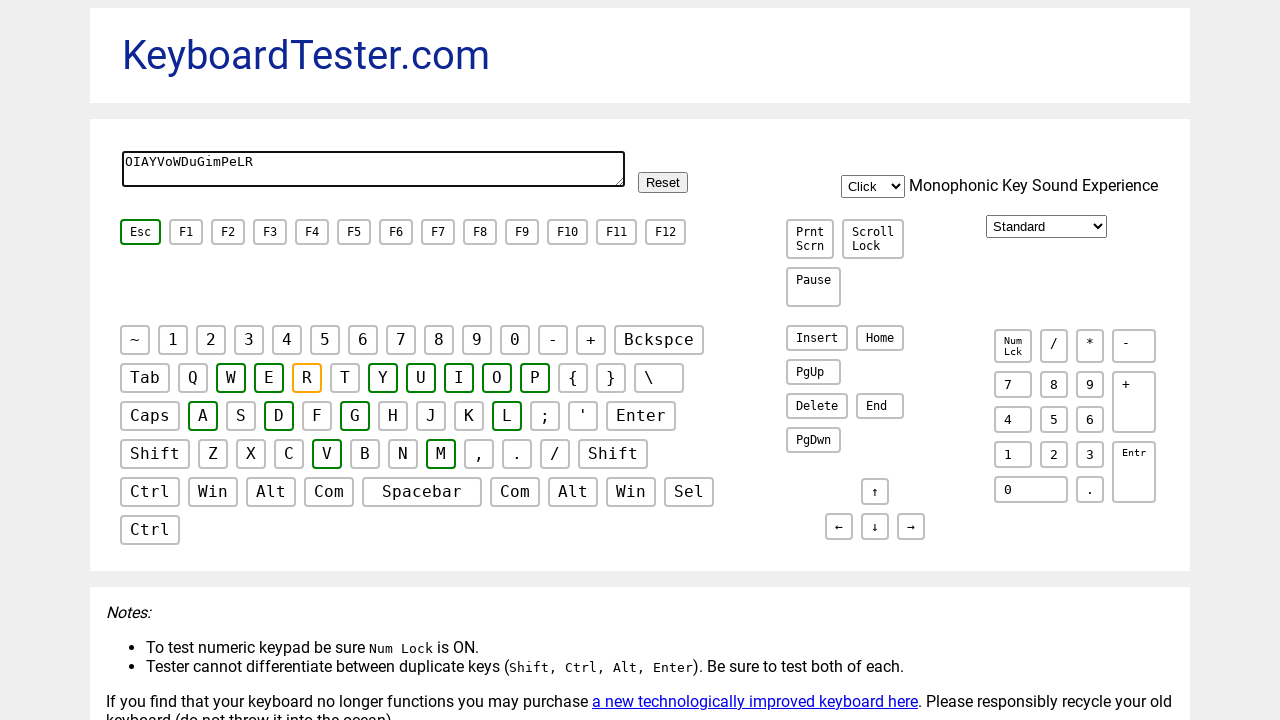

Typed random letter 'W' into text area on #testarea
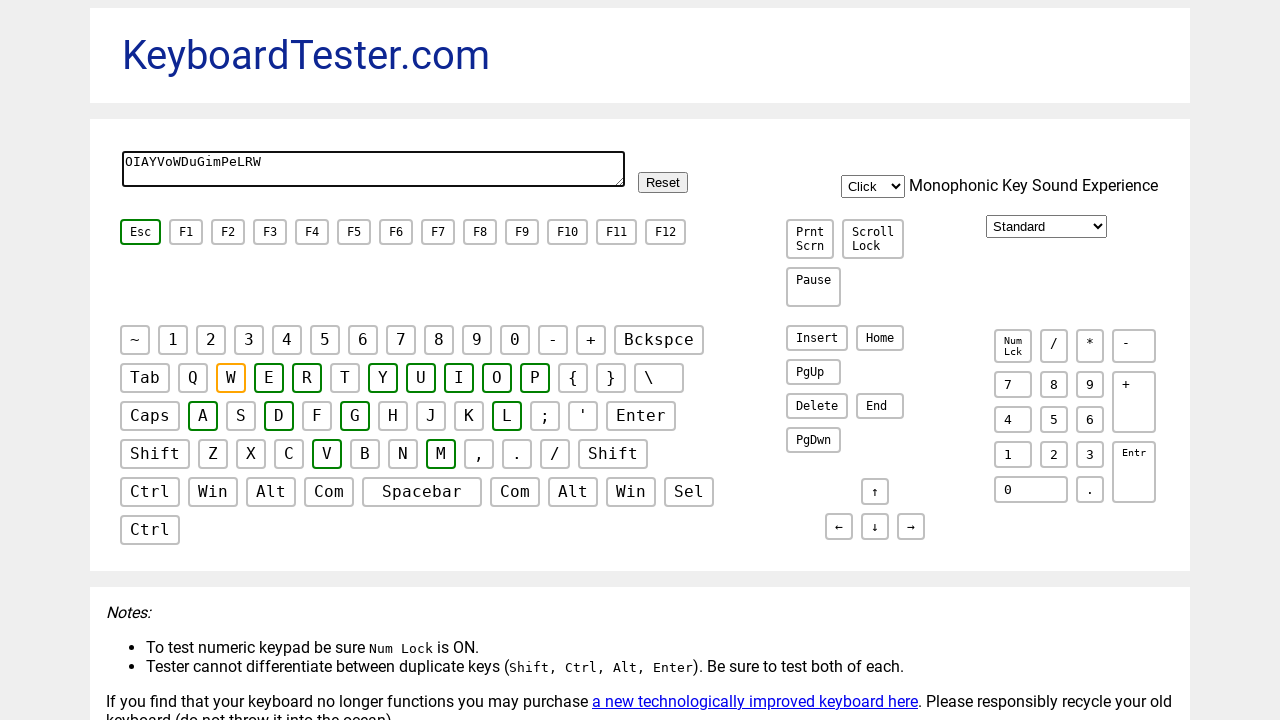

Verified text area content matches expected: 'OIAYVoWDuGimPeLRW'
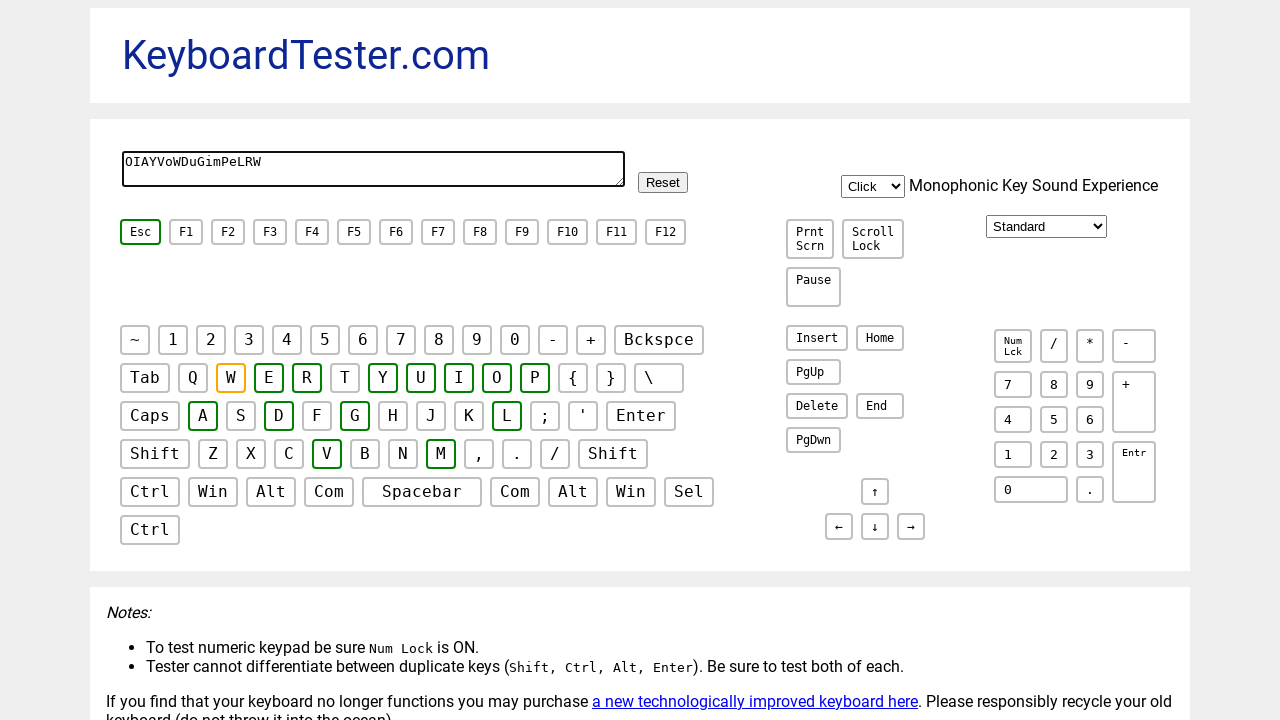

Typed random letter 'y' into text area on #testarea
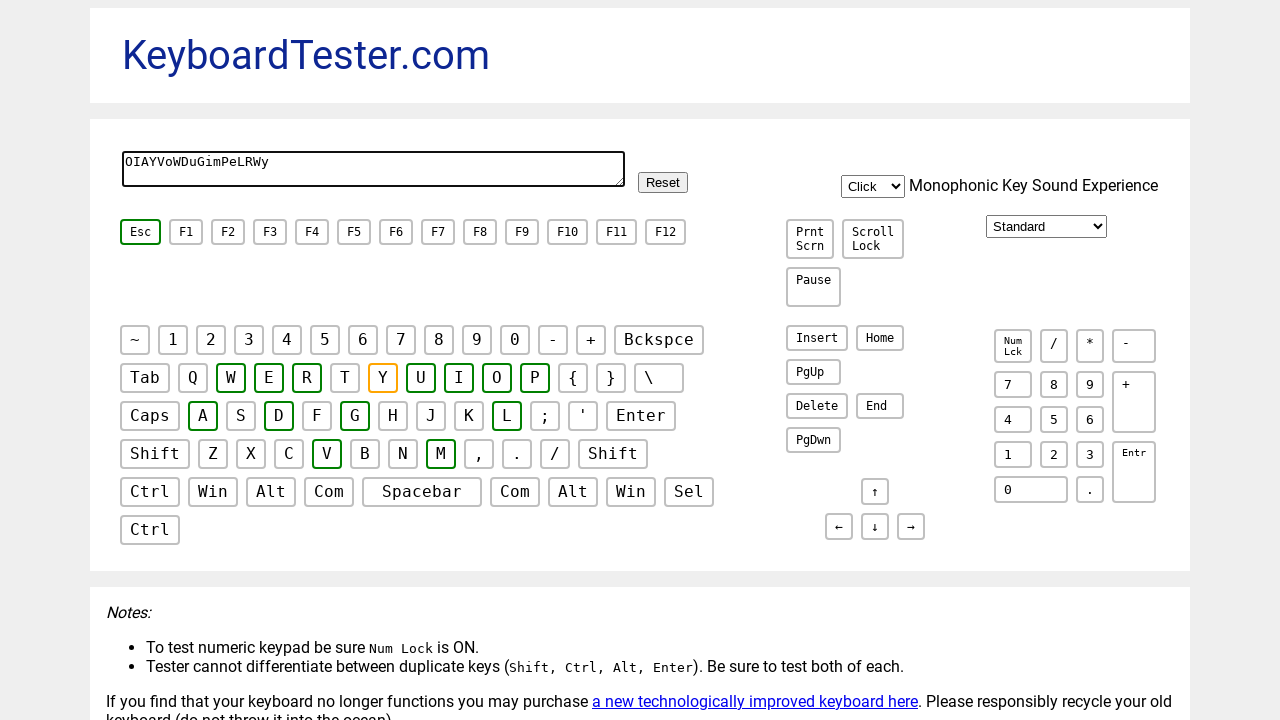

Verified text area content matches expected: 'OIAYVoWDuGimPeLRWy'
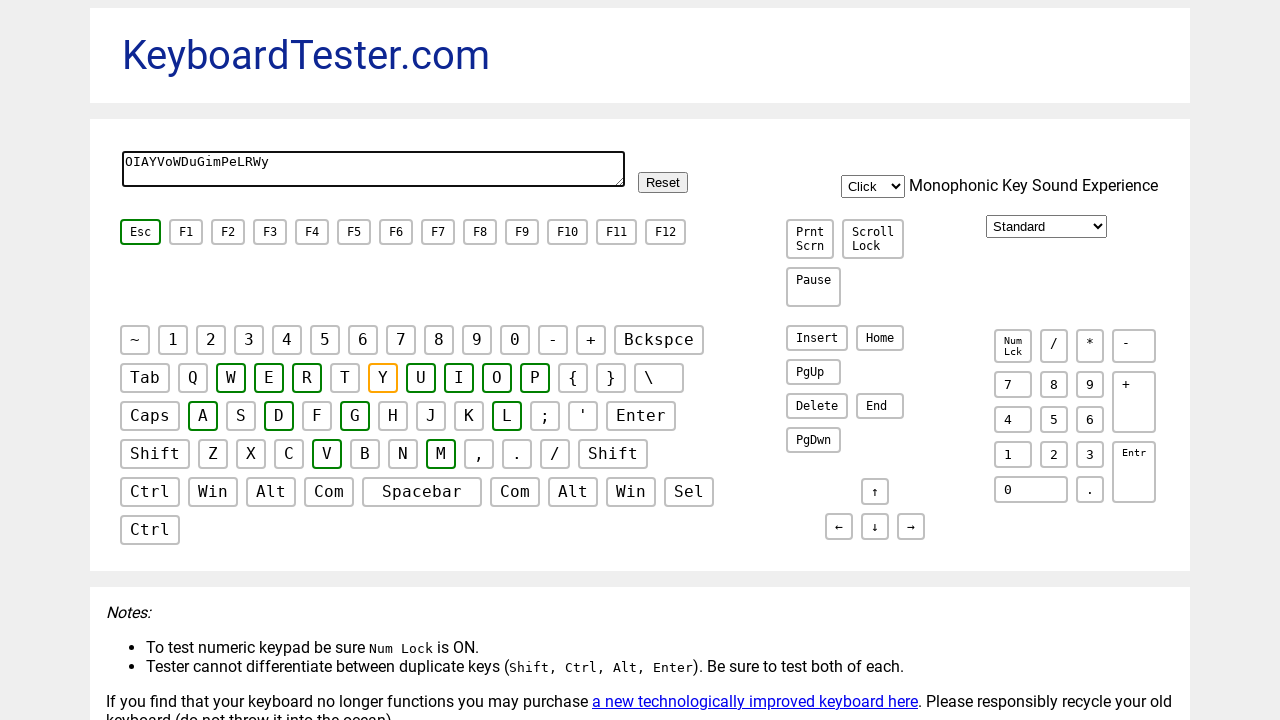

Typed random letter 'B' into text area on #testarea
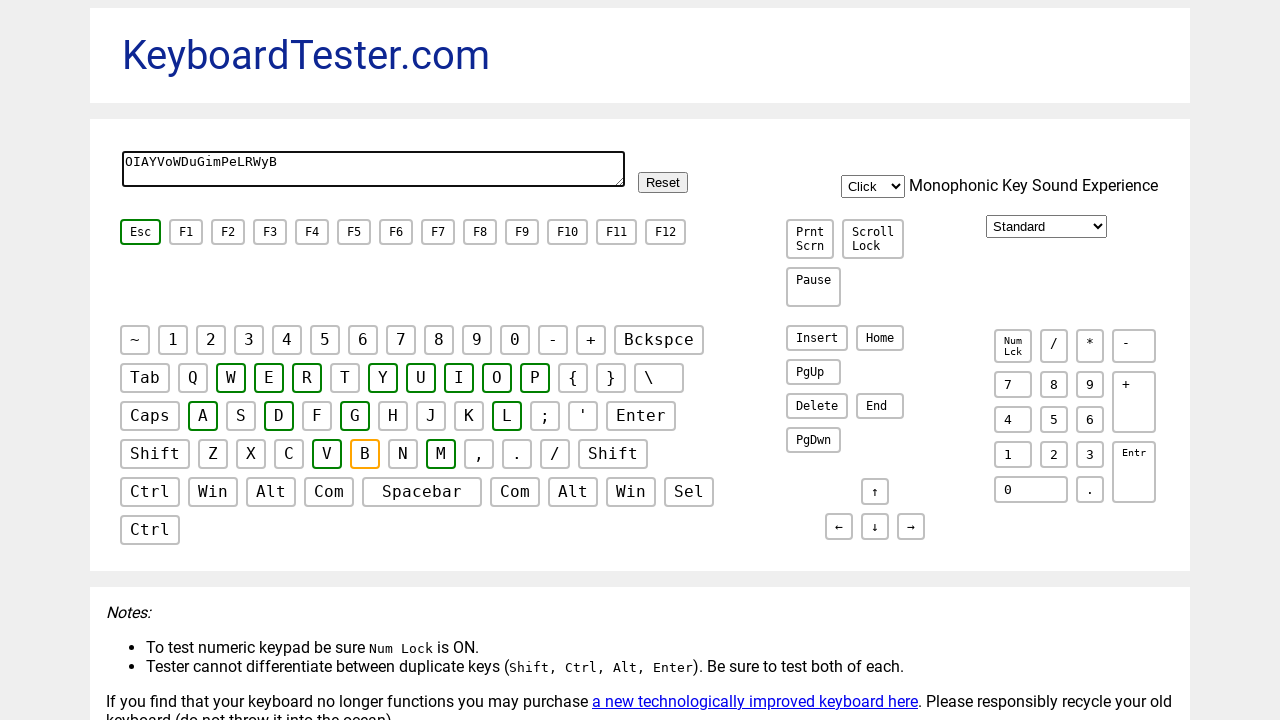

Verified text area content matches expected: 'OIAYVoWDuGimPeLRWyB'
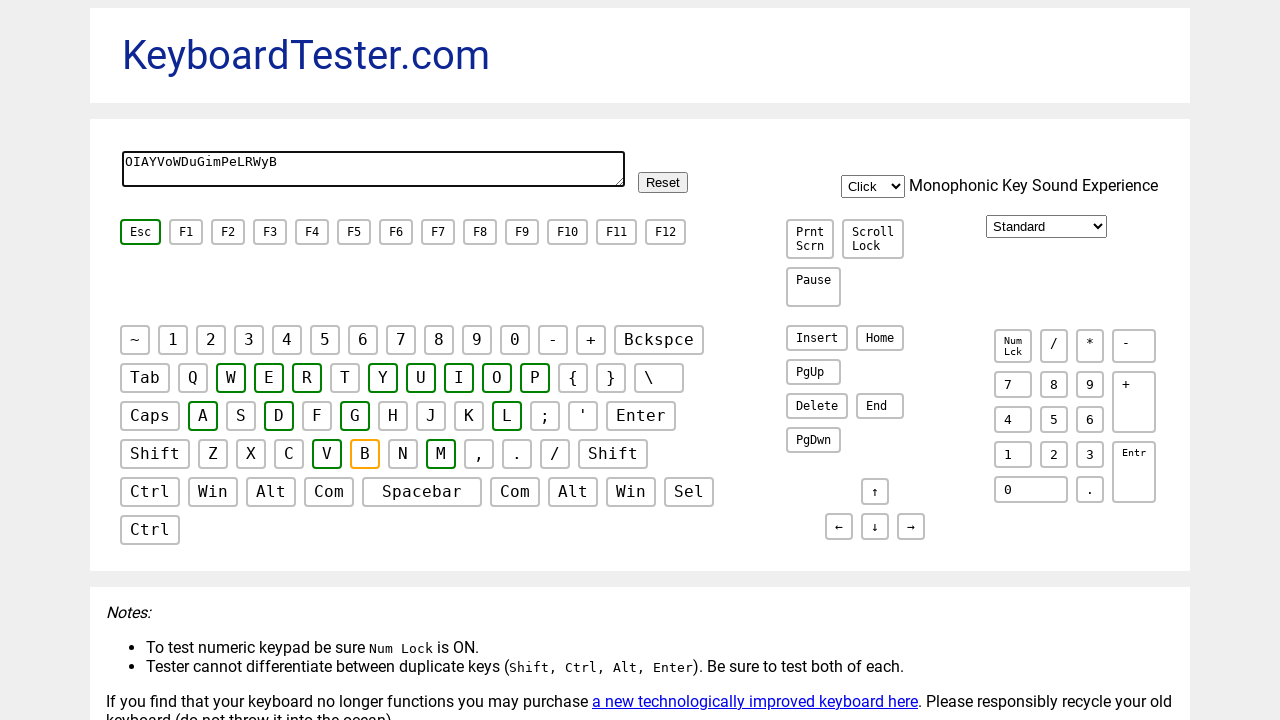

Typed random letter 'h' into text area on #testarea
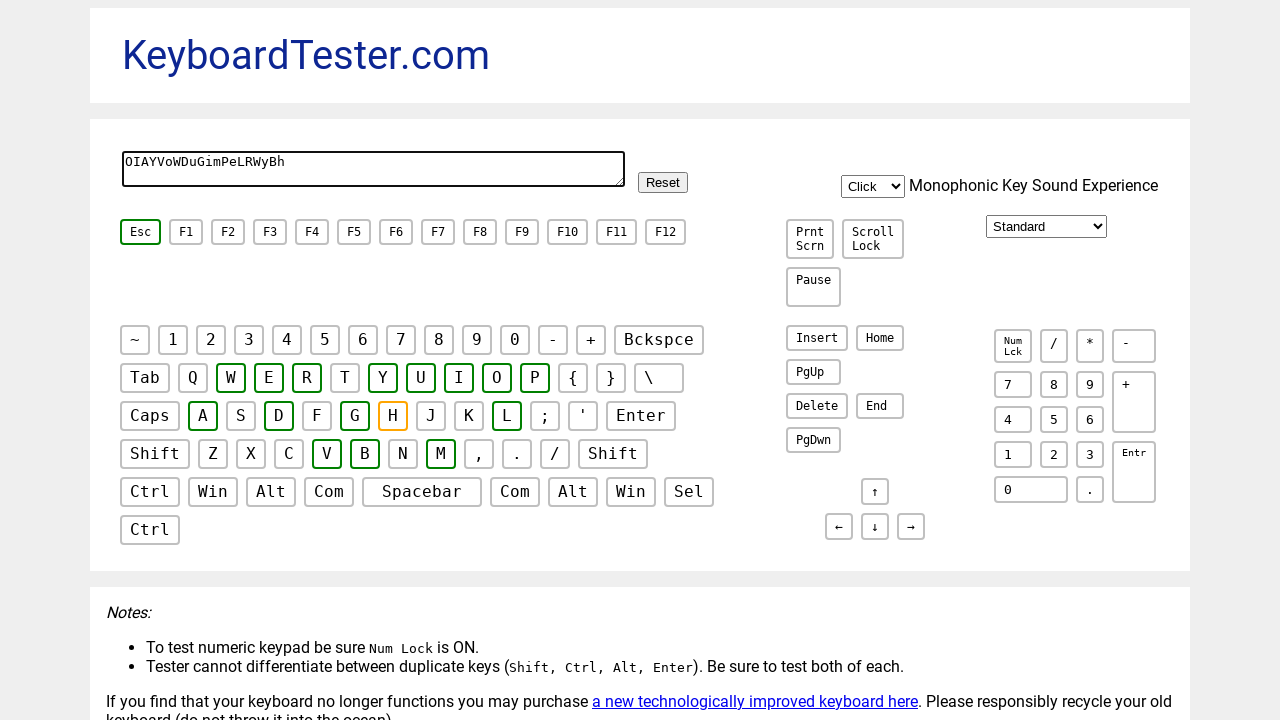

Verified text area content matches expected: 'OIAYVoWDuGimPeLRWyBh'
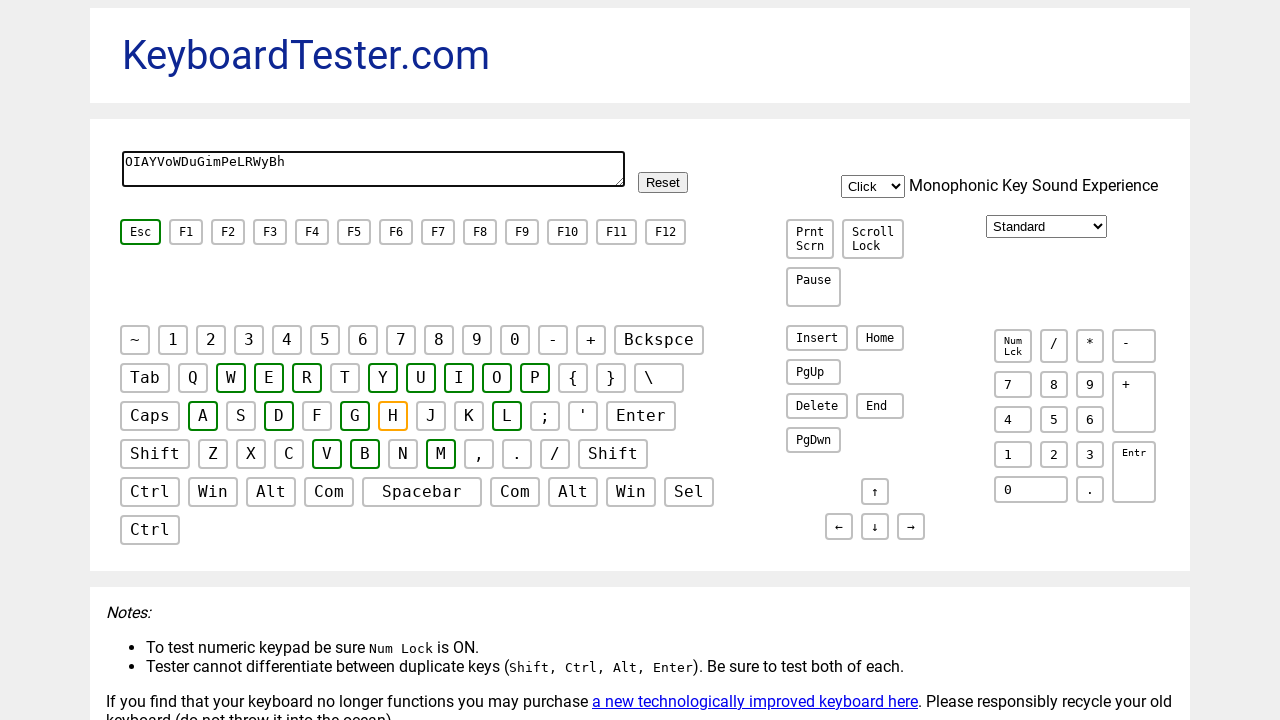

Typed random letter 'Y' into text area on #testarea
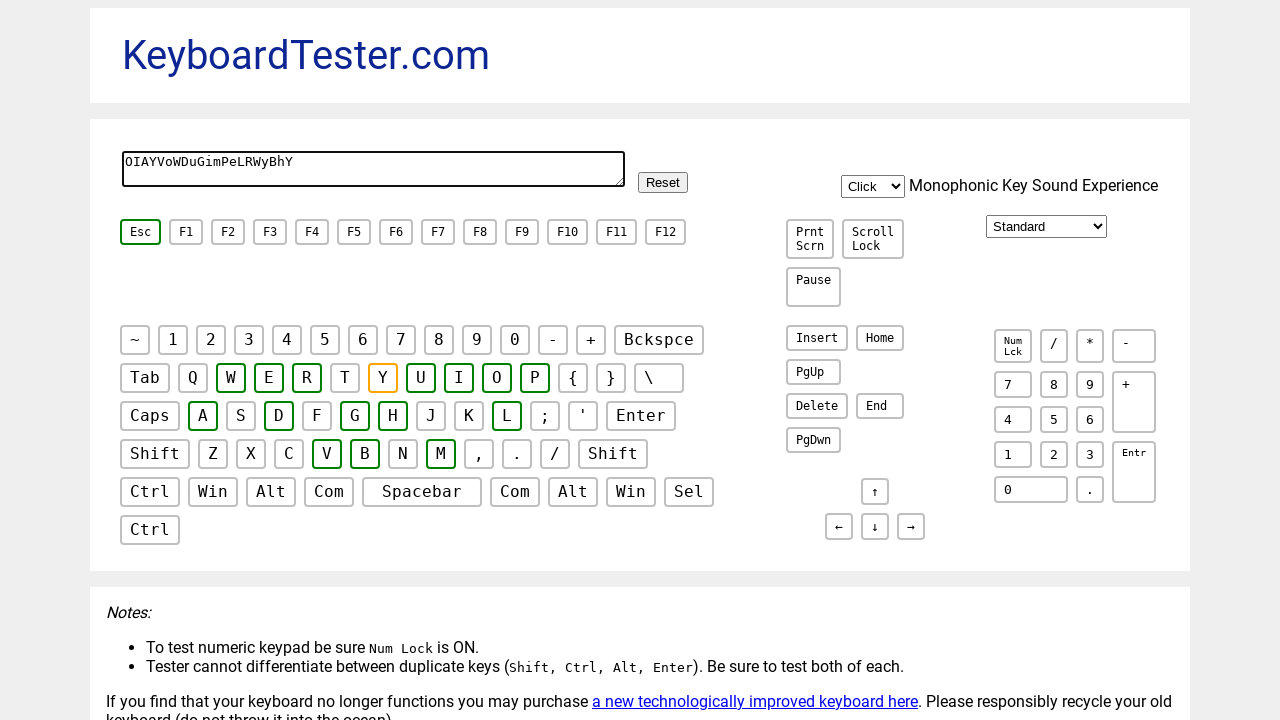

Verified text area content matches expected: 'OIAYVoWDuGimPeLRWyBhY'
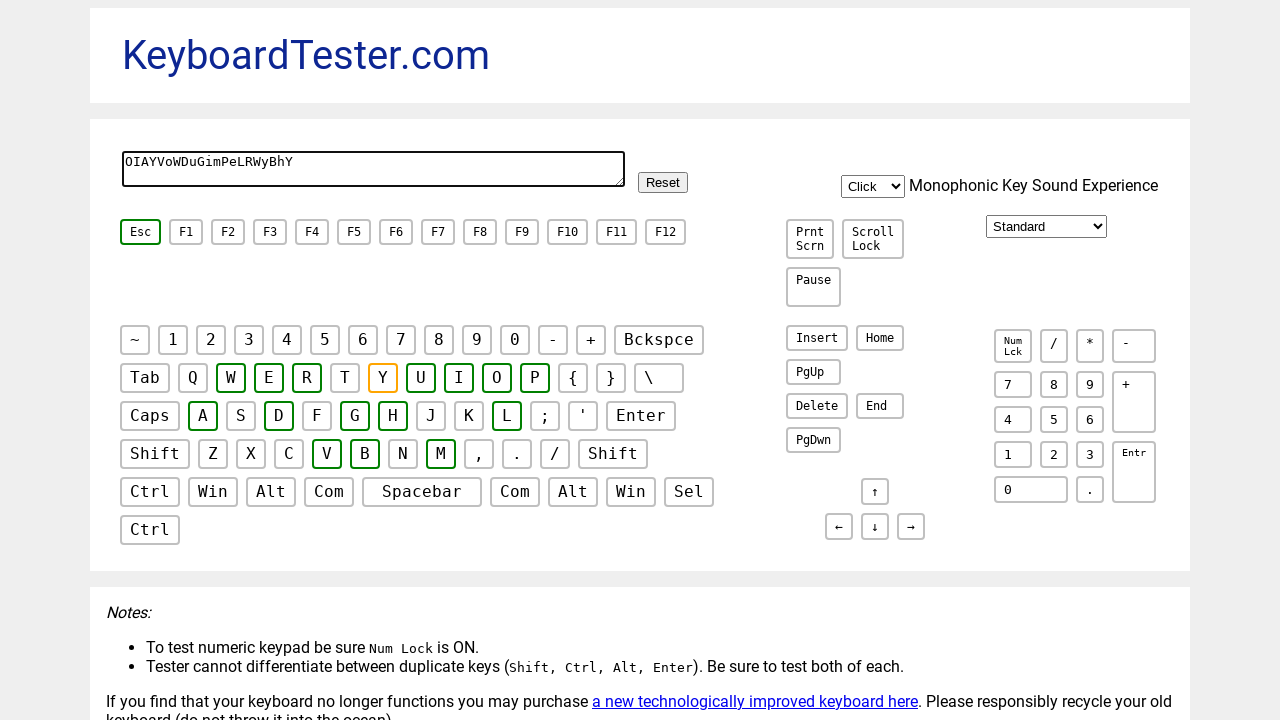

Typed random letter 'W' into text area on #testarea
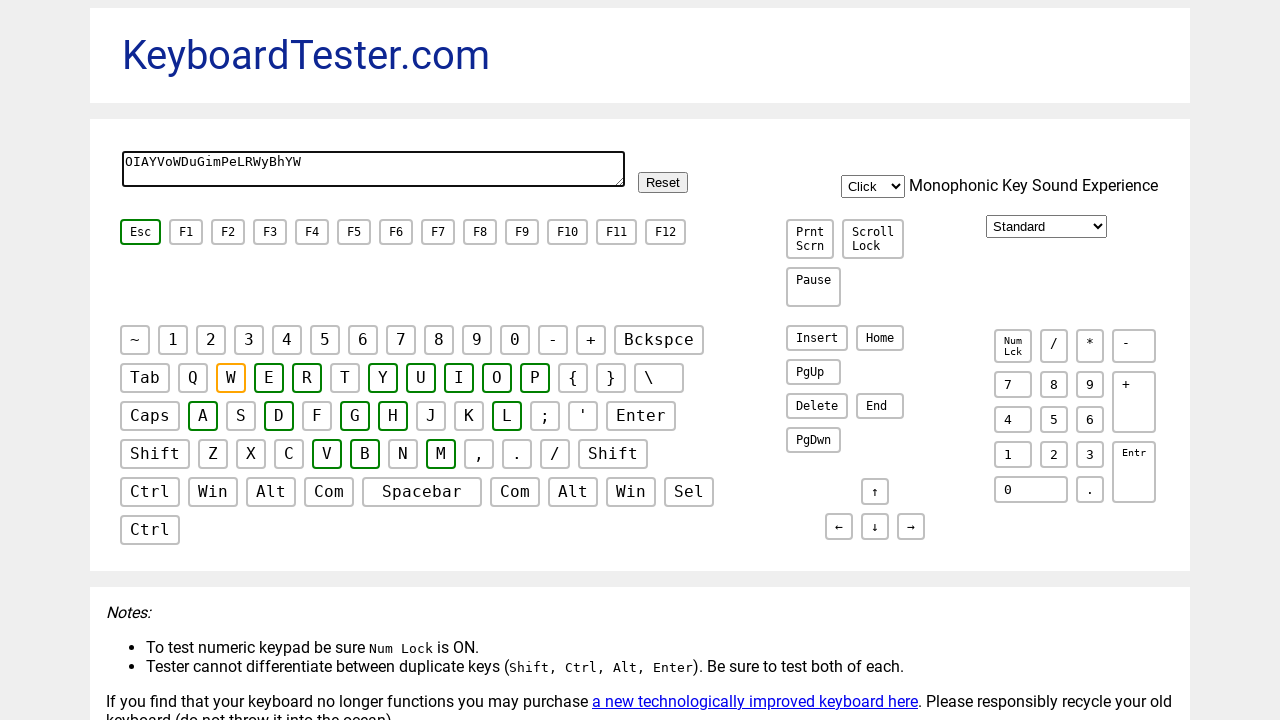

Verified text area content matches expected: 'OIAYVoWDuGimPeLRWyBhYW'
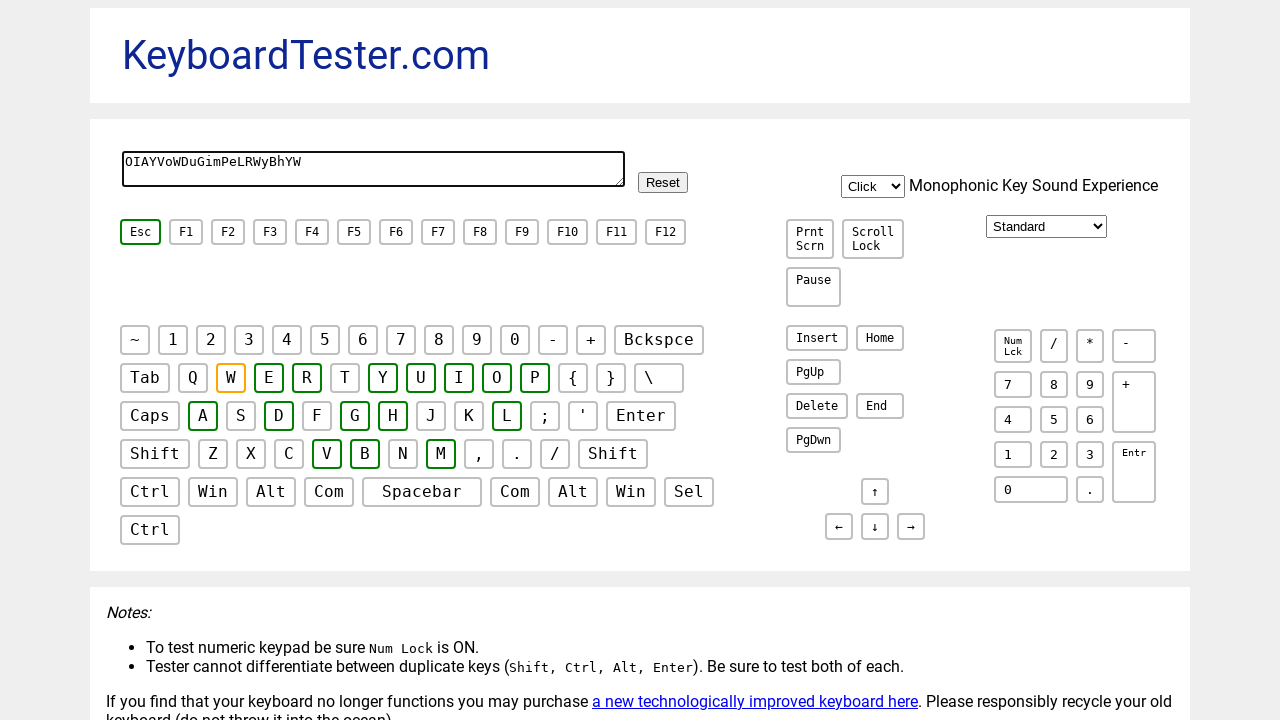

Typed random letter 'F' into text area on #testarea
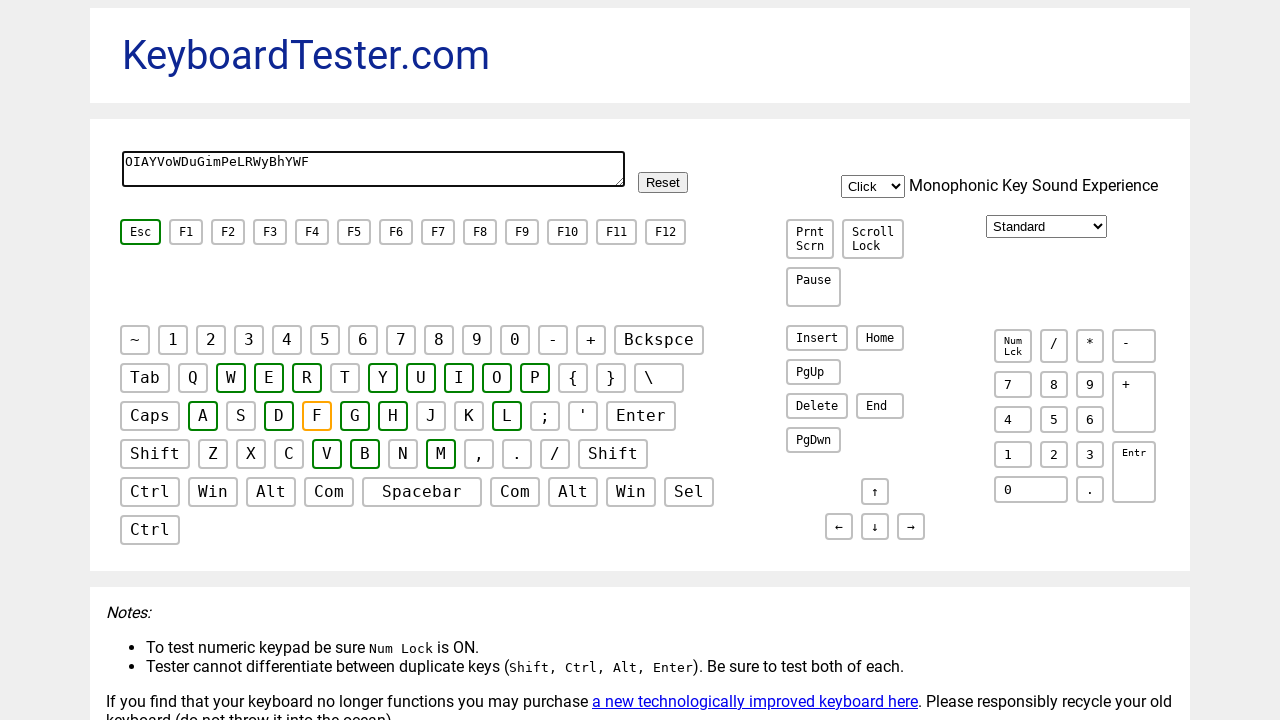

Verified text area content matches expected: 'OIAYVoWDuGimPeLRWyBhYWF'
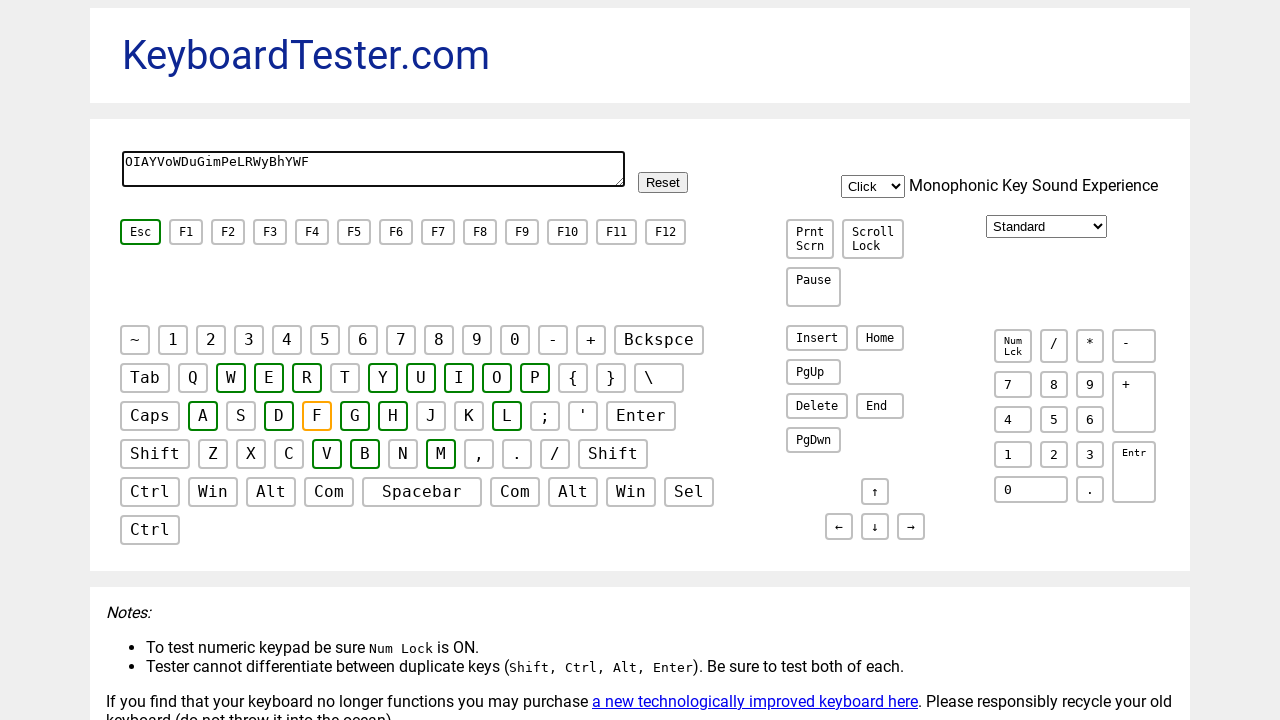

Typed random letter 'L' into text area on #testarea
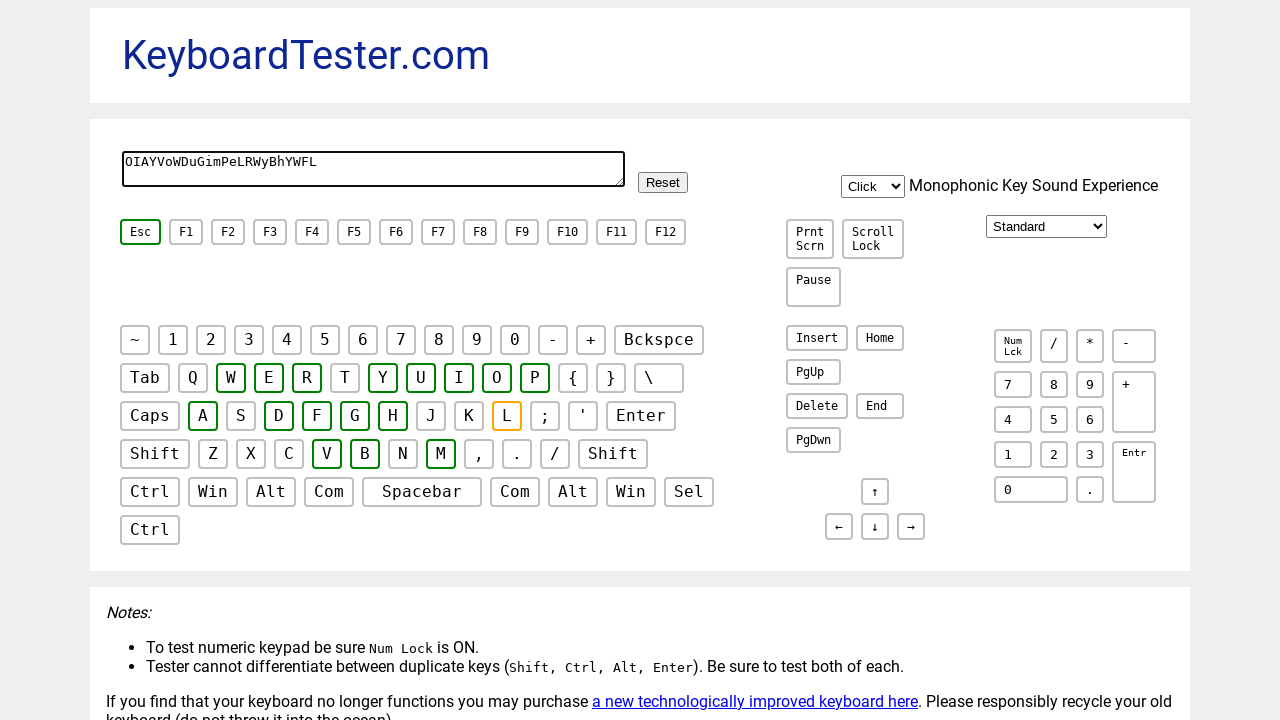

Verified text area content matches expected: 'OIAYVoWDuGimPeLRWyBhYWFL'
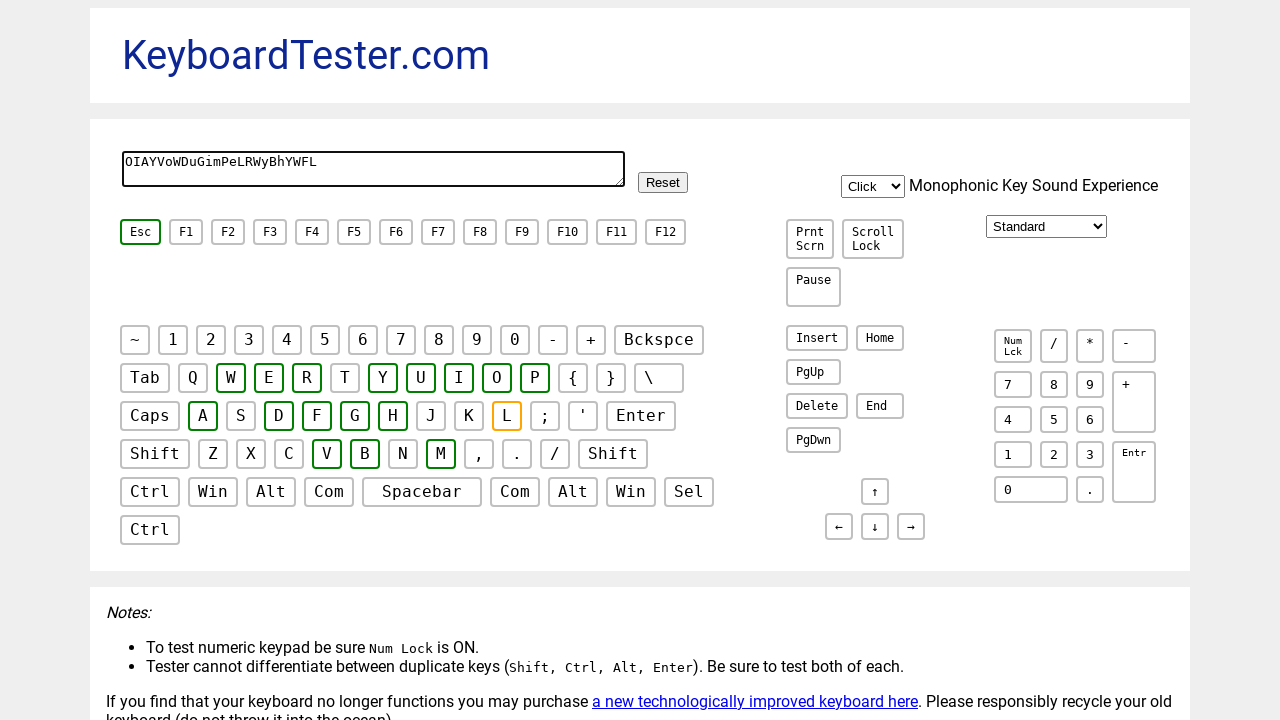

Typed random letter 'J' into text area on #testarea
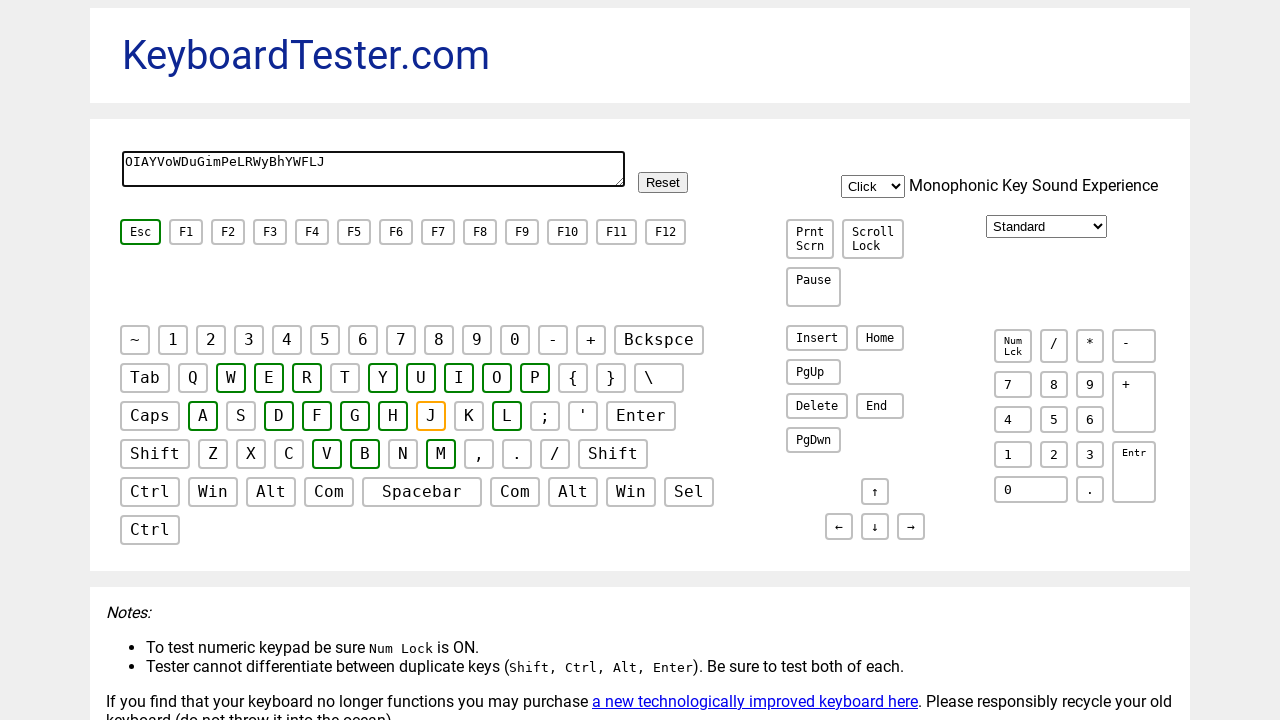

Verified text area content matches expected: 'OIAYVoWDuGimPeLRWyBhYWFLJ'
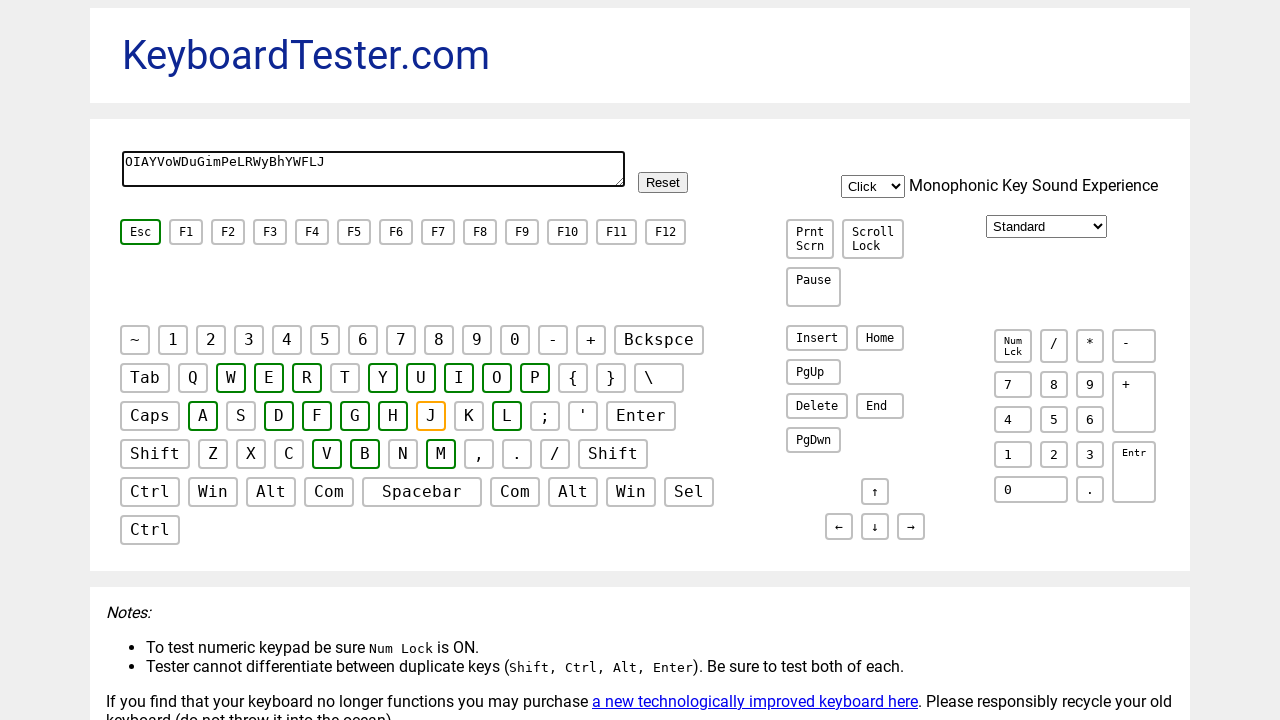

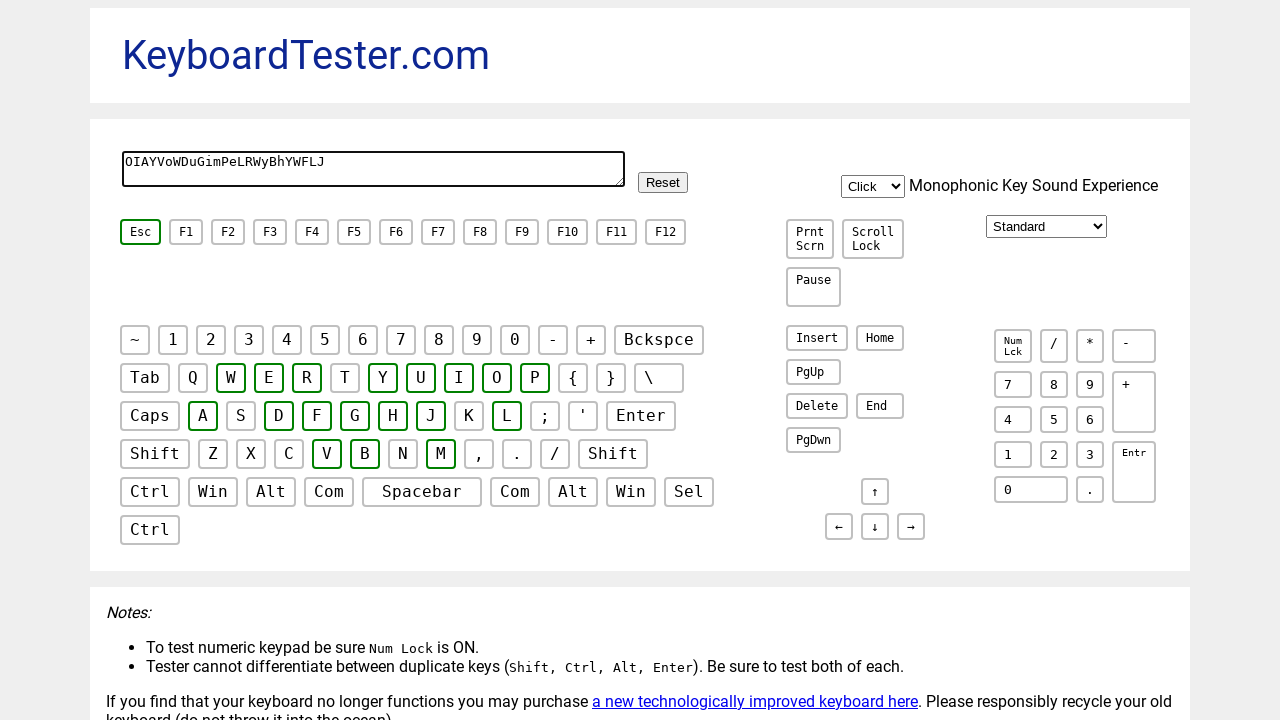